Tests multiple checkboxes by iterating through all checkboxes on the page, selecting them all, then deselecting them all

Starting URL: https://automationfc.github.io/multiple-fields/

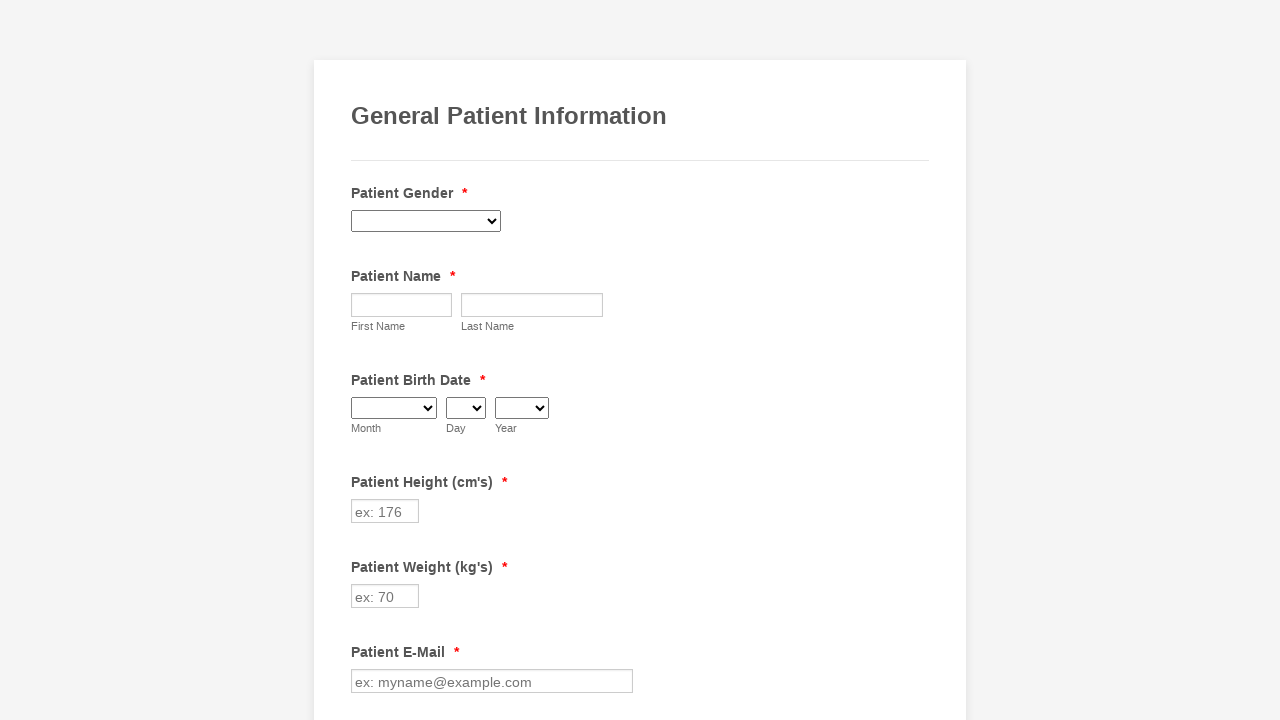

Waited for checkboxes to load on the page
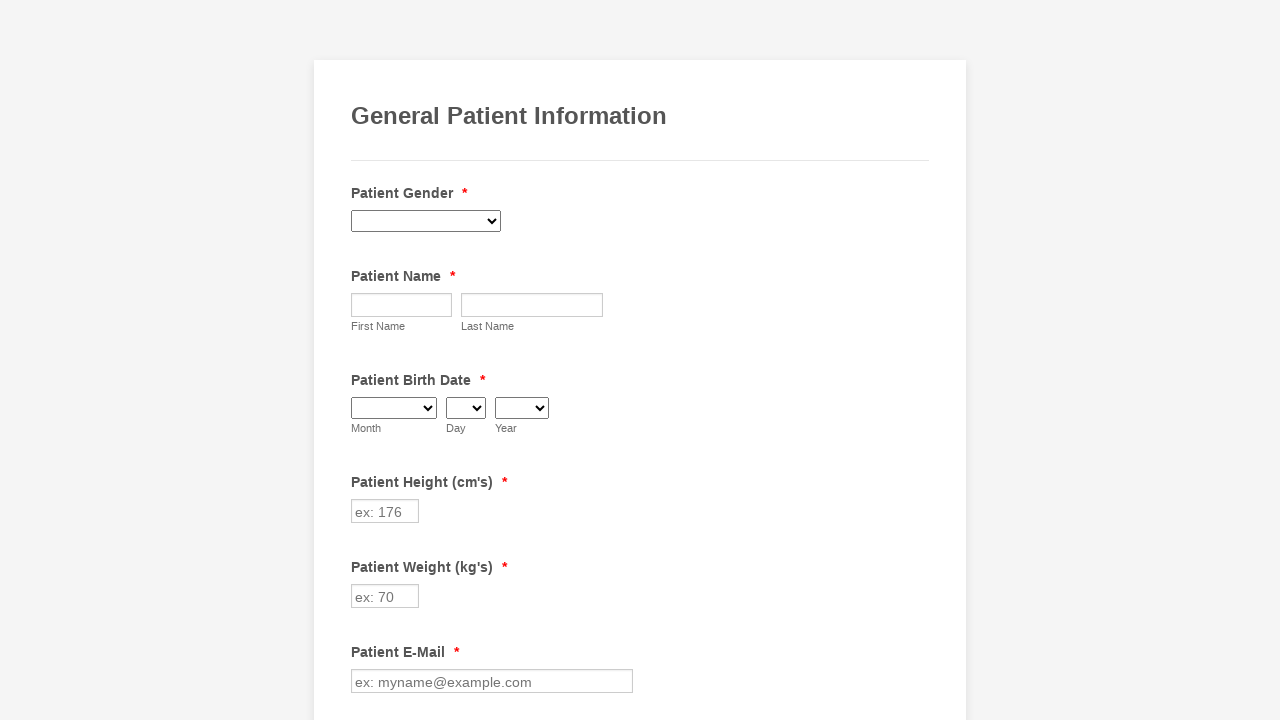

Located all checkboxes on the page
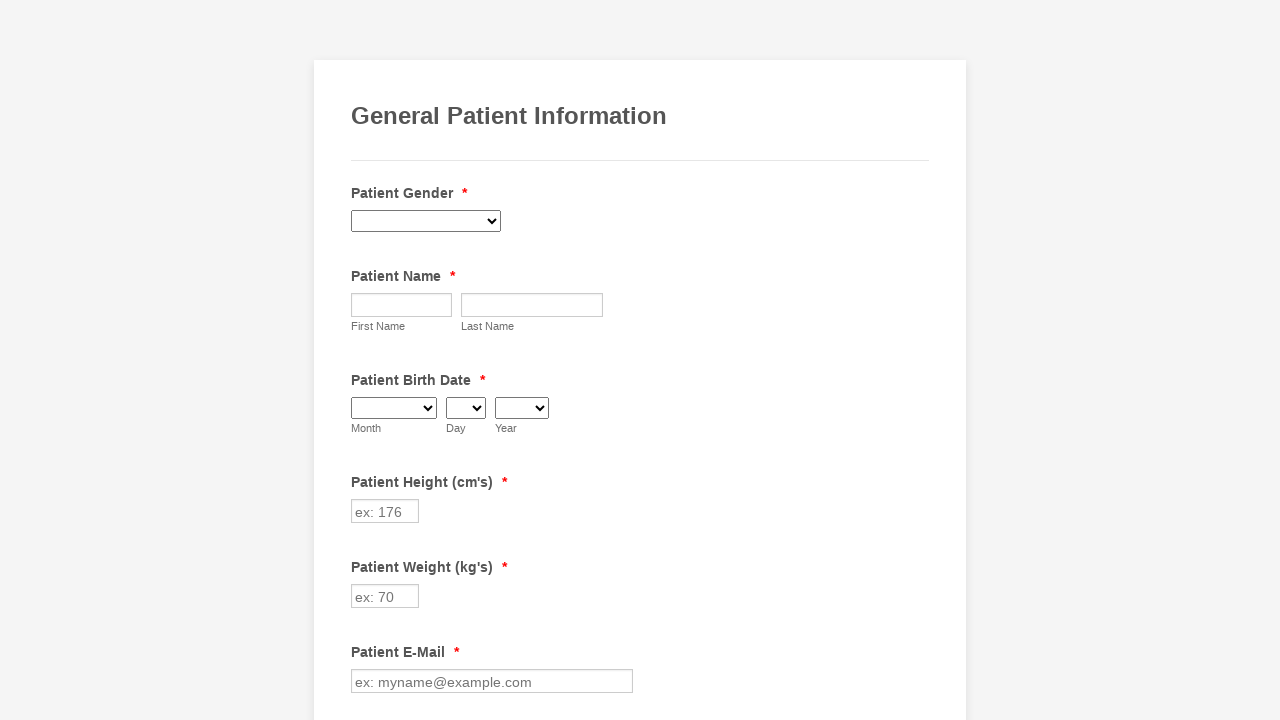

Found 29 checkboxes total
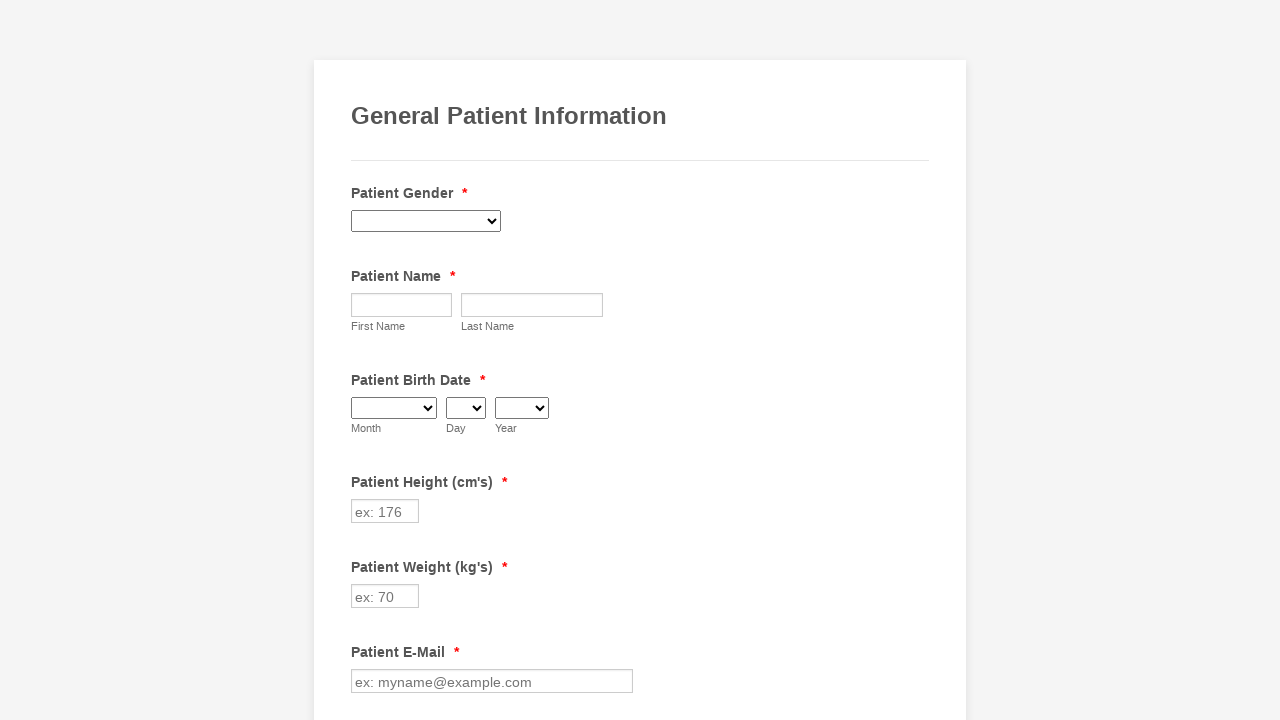

Selected checkbox 1 of 29 at (362, 360) on input[type='checkbox'] >> nth=0
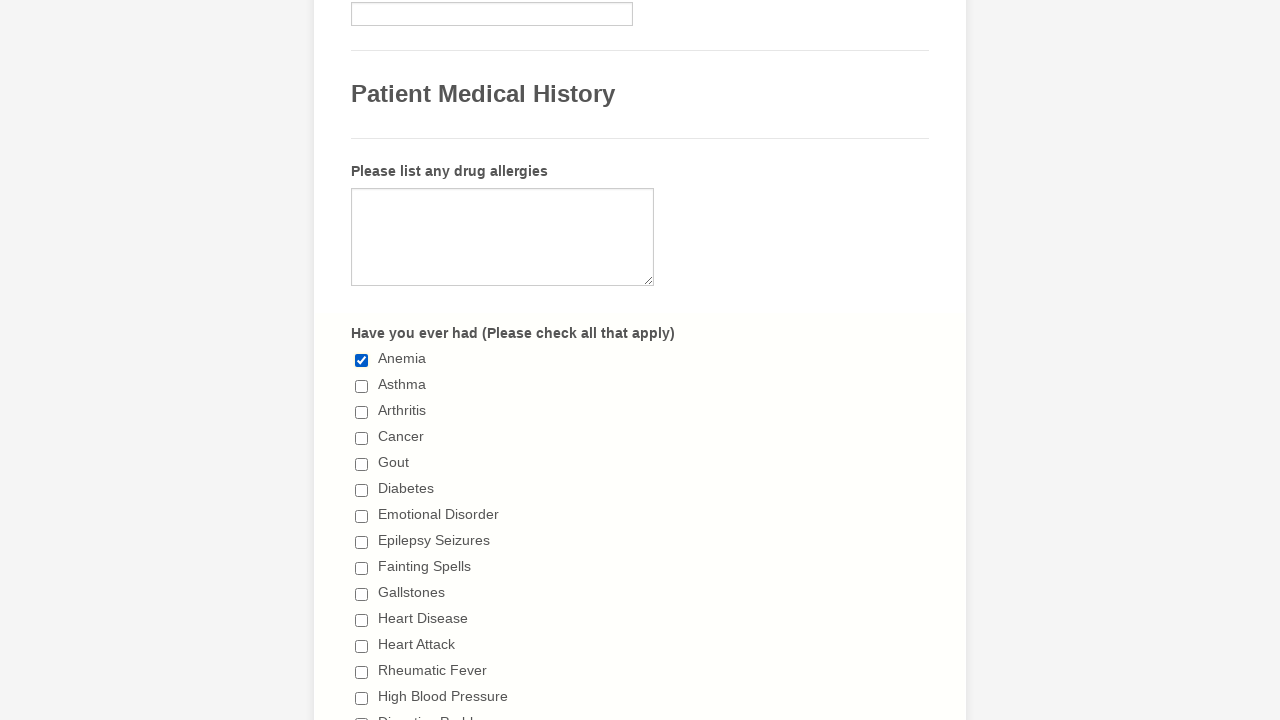

Selected checkbox 2 of 29 at (362, 386) on input[type='checkbox'] >> nth=1
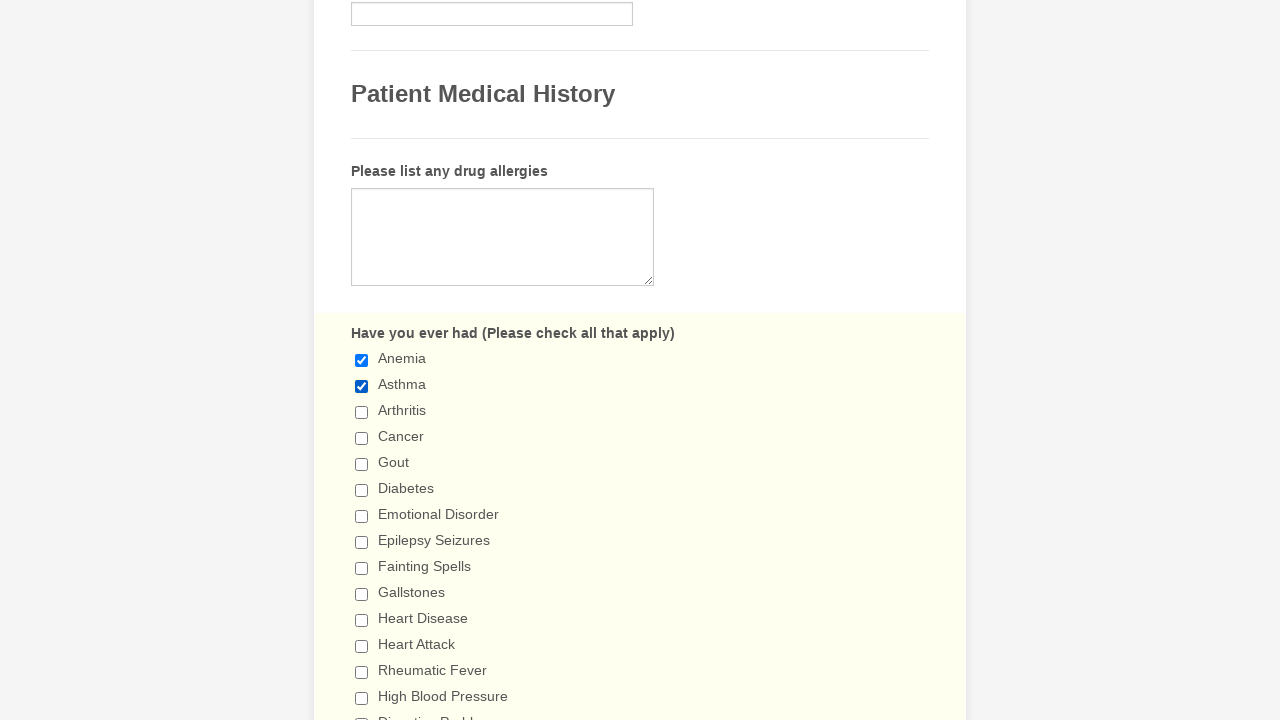

Selected checkbox 3 of 29 at (362, 412) on input[type='checkbox'] >> nth=2
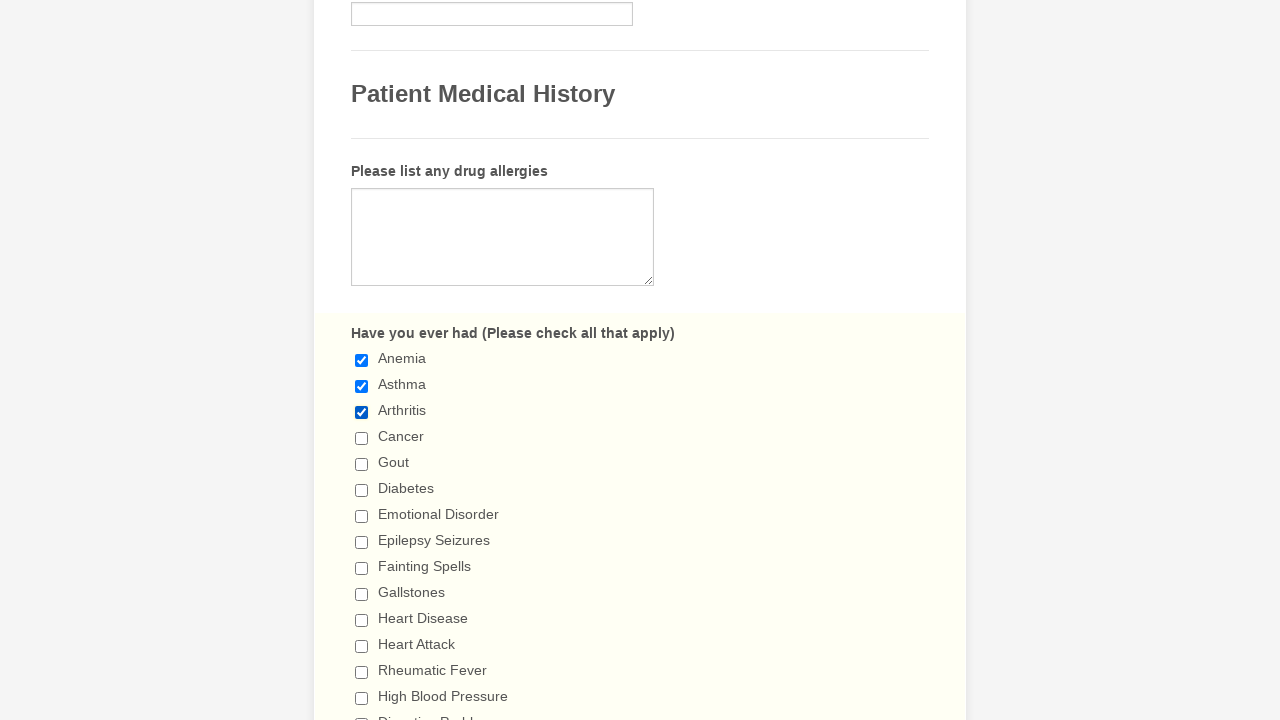

Selected checkbox 4 of 29 at (362, 438) on input[type='checkbox'] >> nth=3
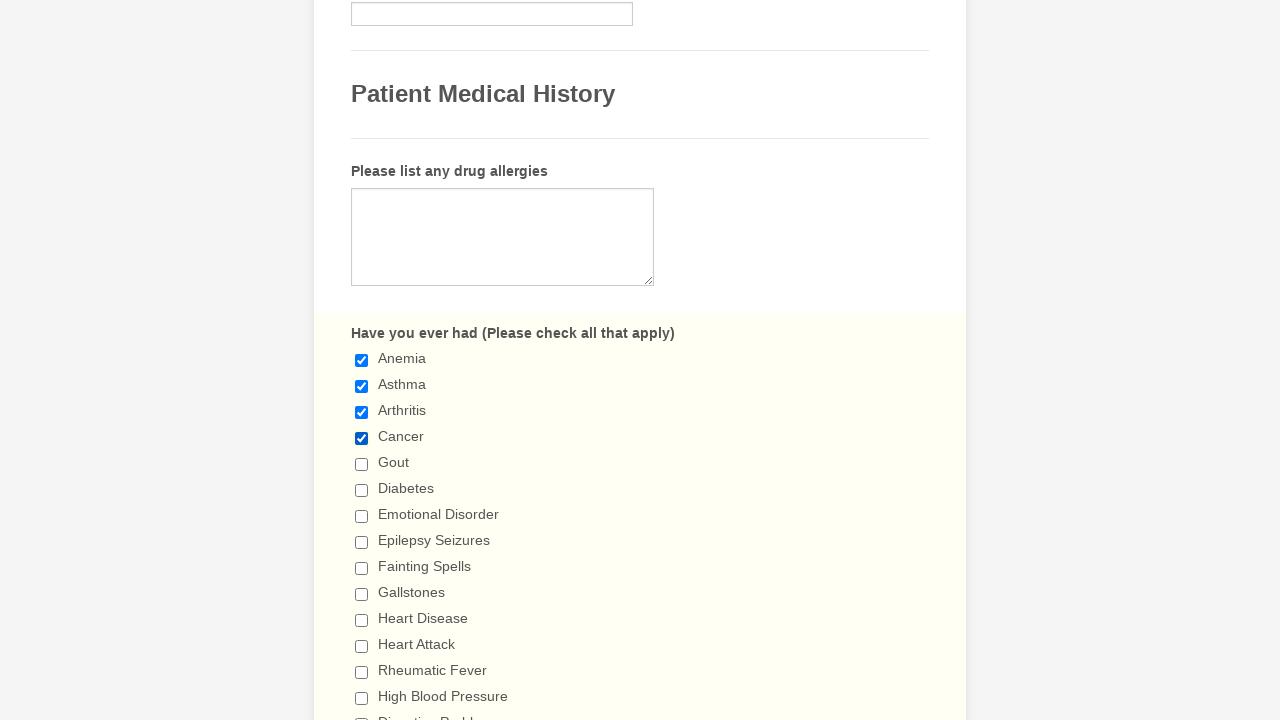

Selected checkbox 5 of 29 at (362, 464) on input[type='checkbox'] >> nth=4
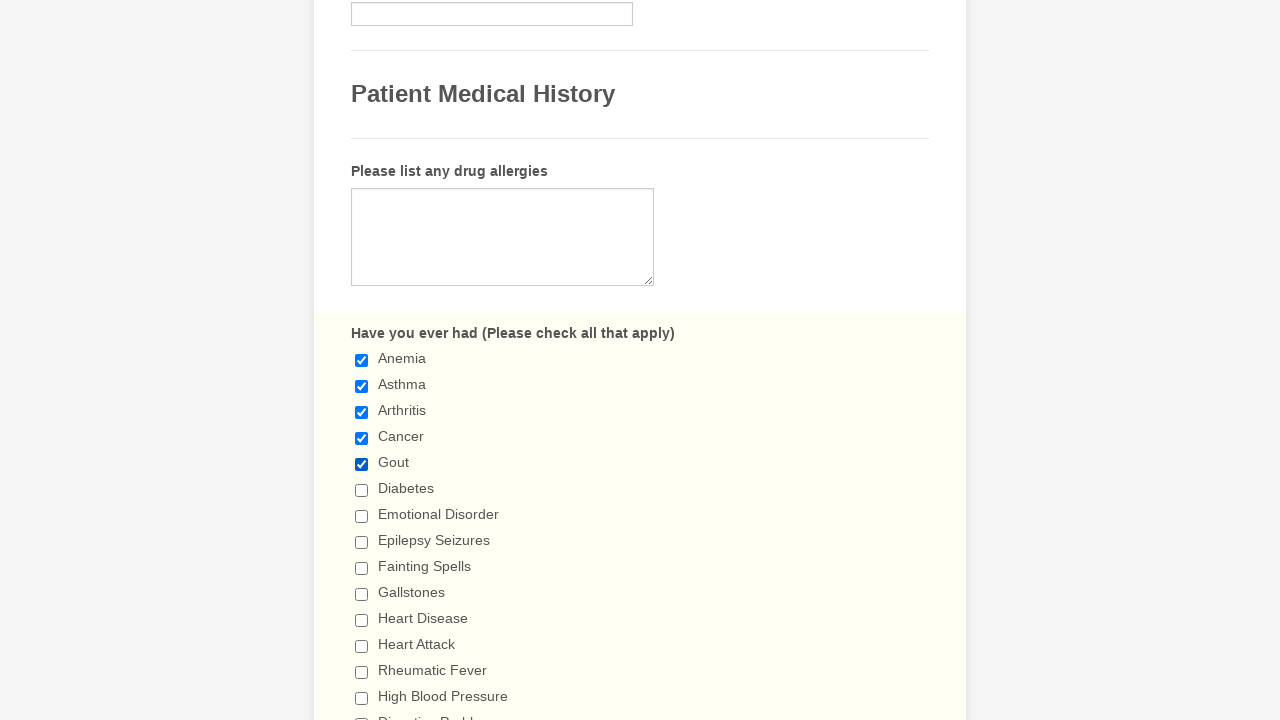

Selected checkbox 6 of 29 at (362, 490) on input[type='checkbox'] >> nth=5
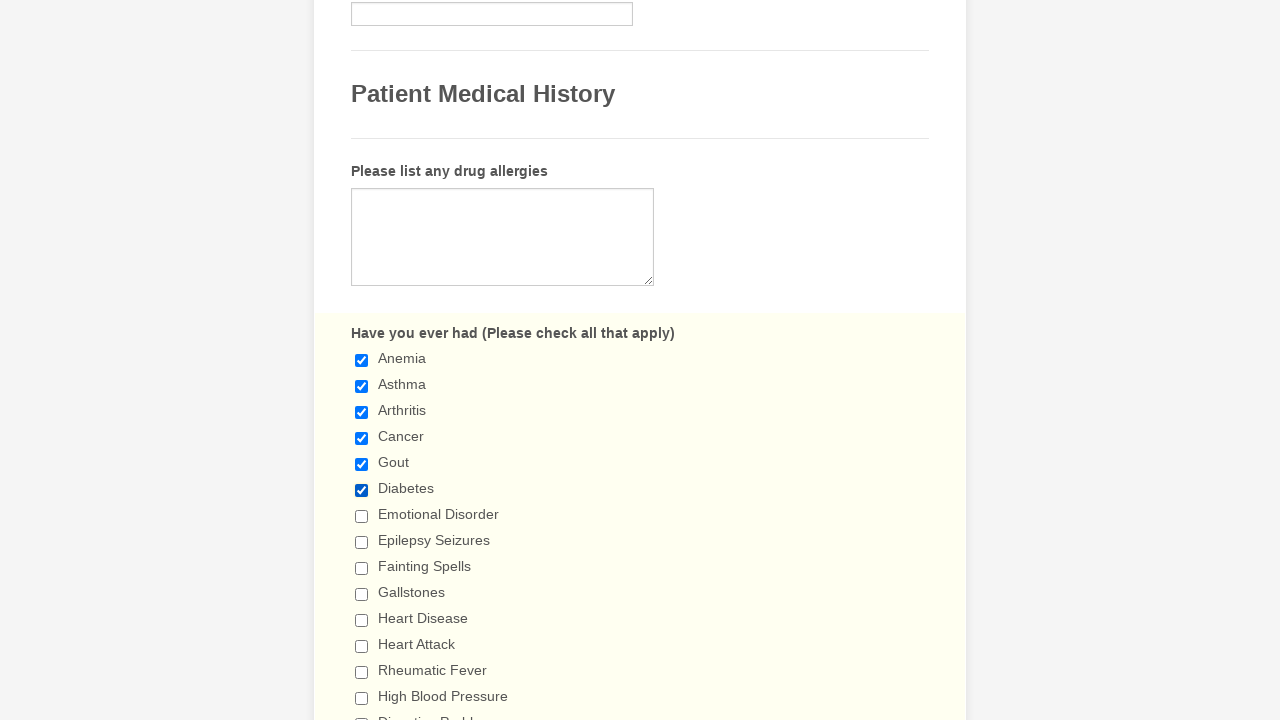

Selected checkbox 7 of 29 at (362, 516) on input[type='checkbox'] >> nth=6
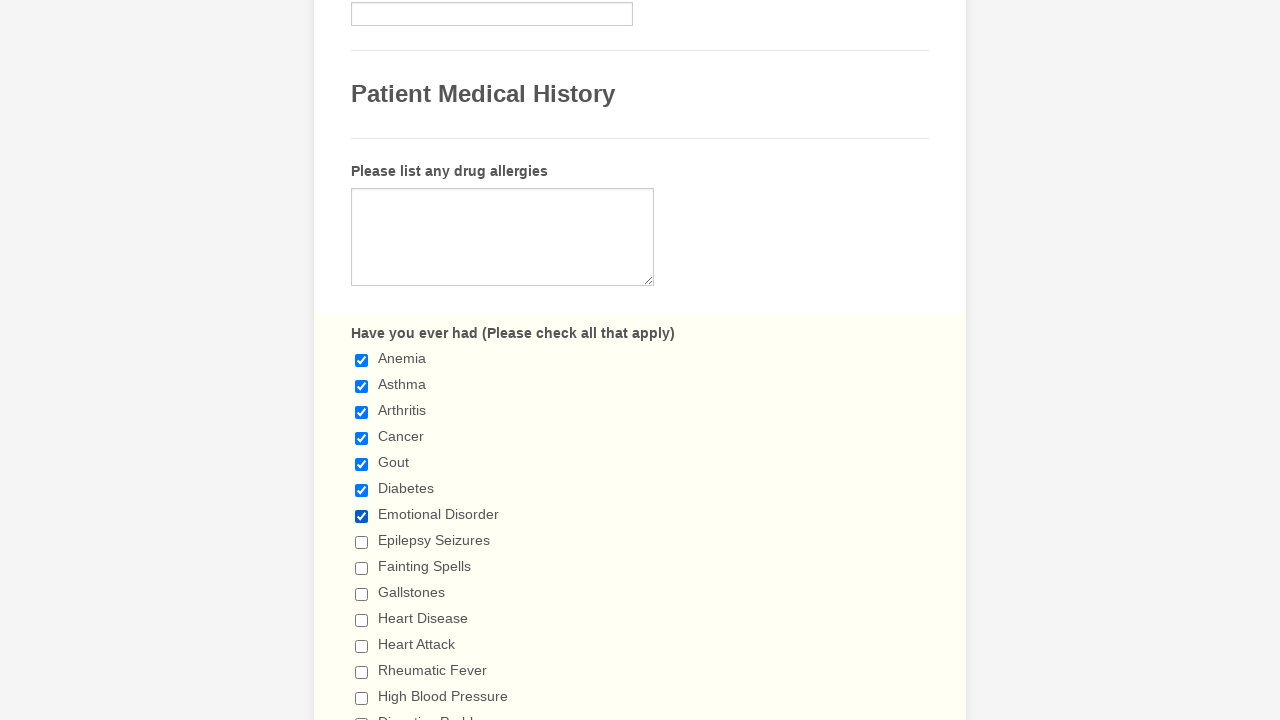

Selected checkbox 8 of 29 at (362, 542) on input[type='checkbox'] >> nth=7
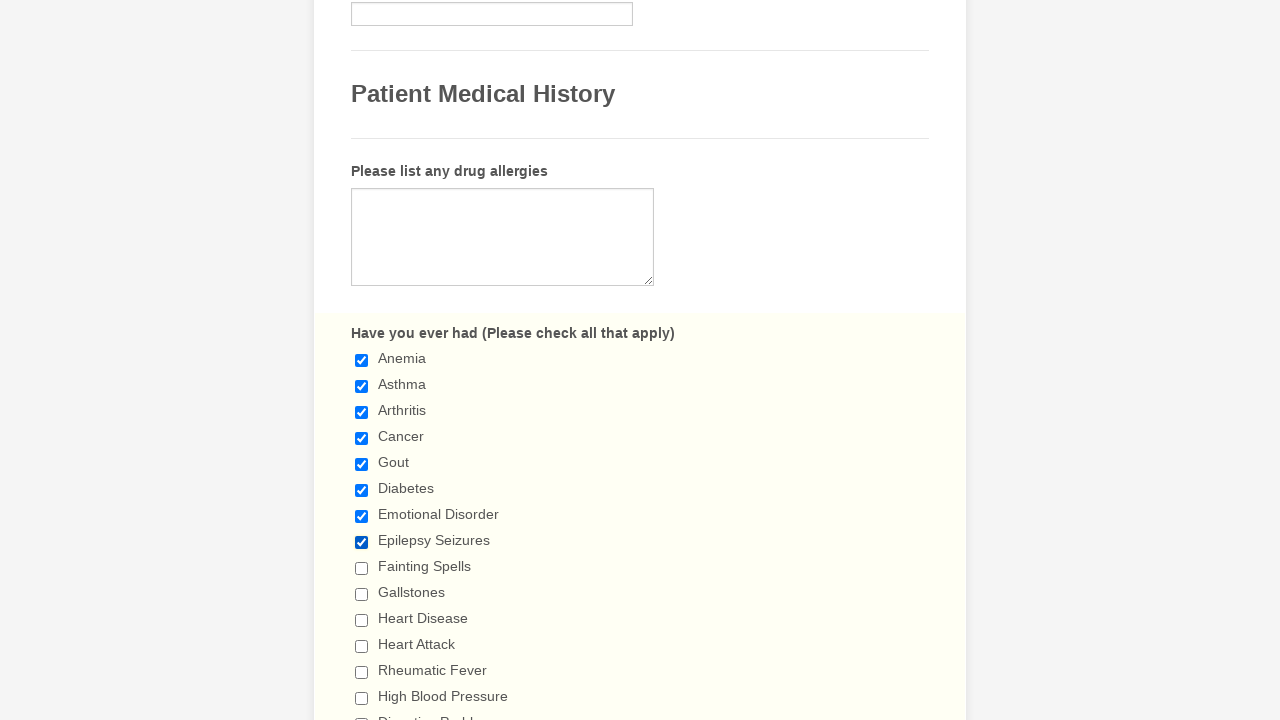

Selected checkbox 9 of 29 at (362, 568) on input[type='checkbox'] >> nth=8
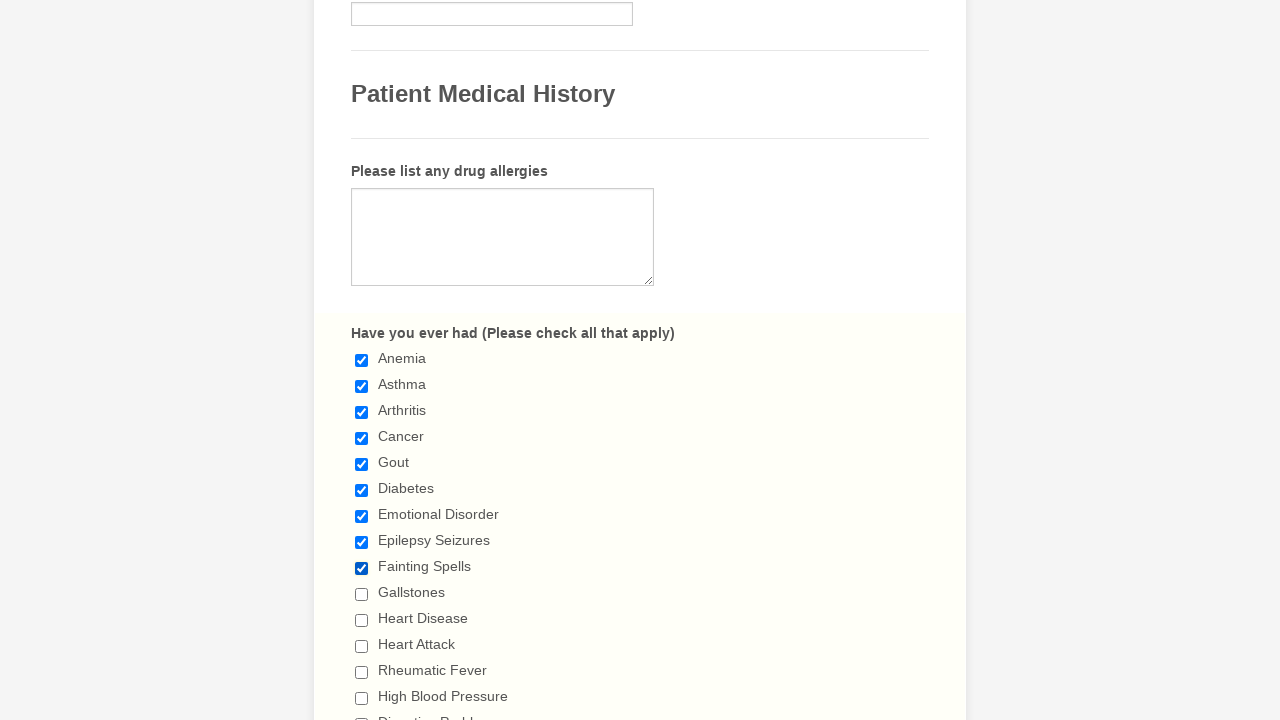

Selected checkbox 10 of 29 at (362, 594) on input[type='checkbox'] >> nth=9
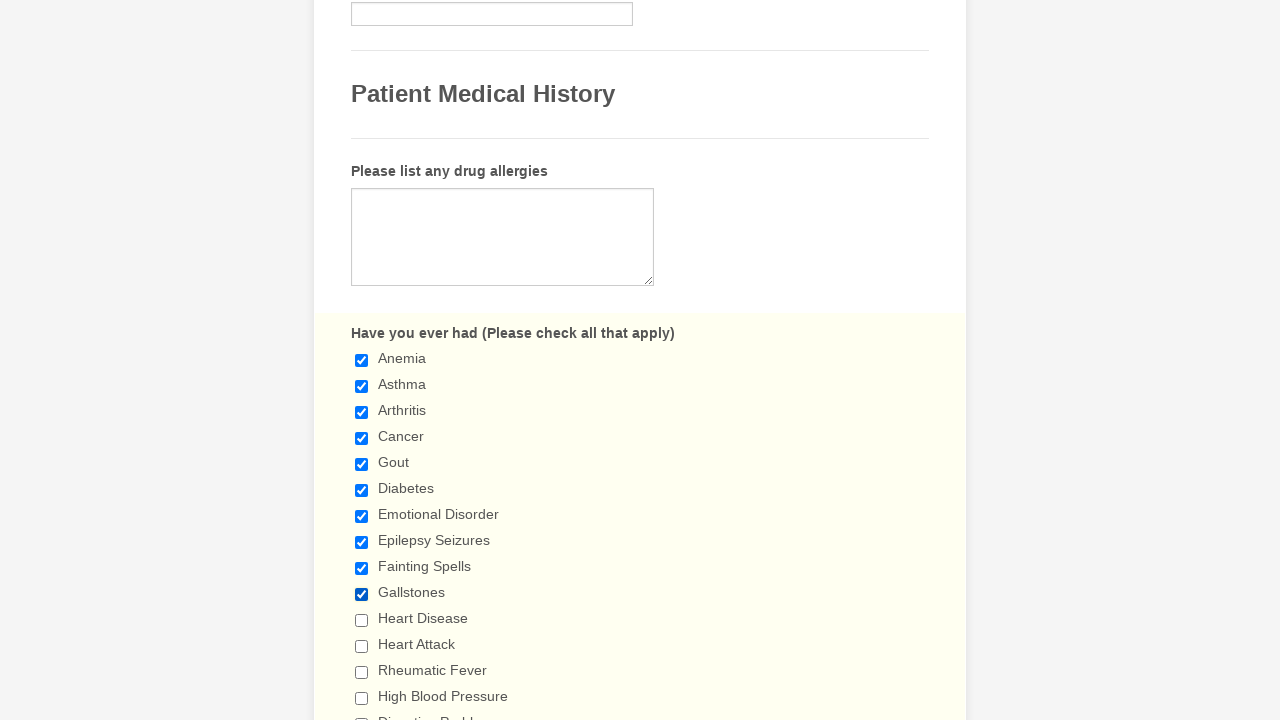

Selected checkbox 11 of 29 at (362, 620) on input[type='checkbox'] >> nth=10
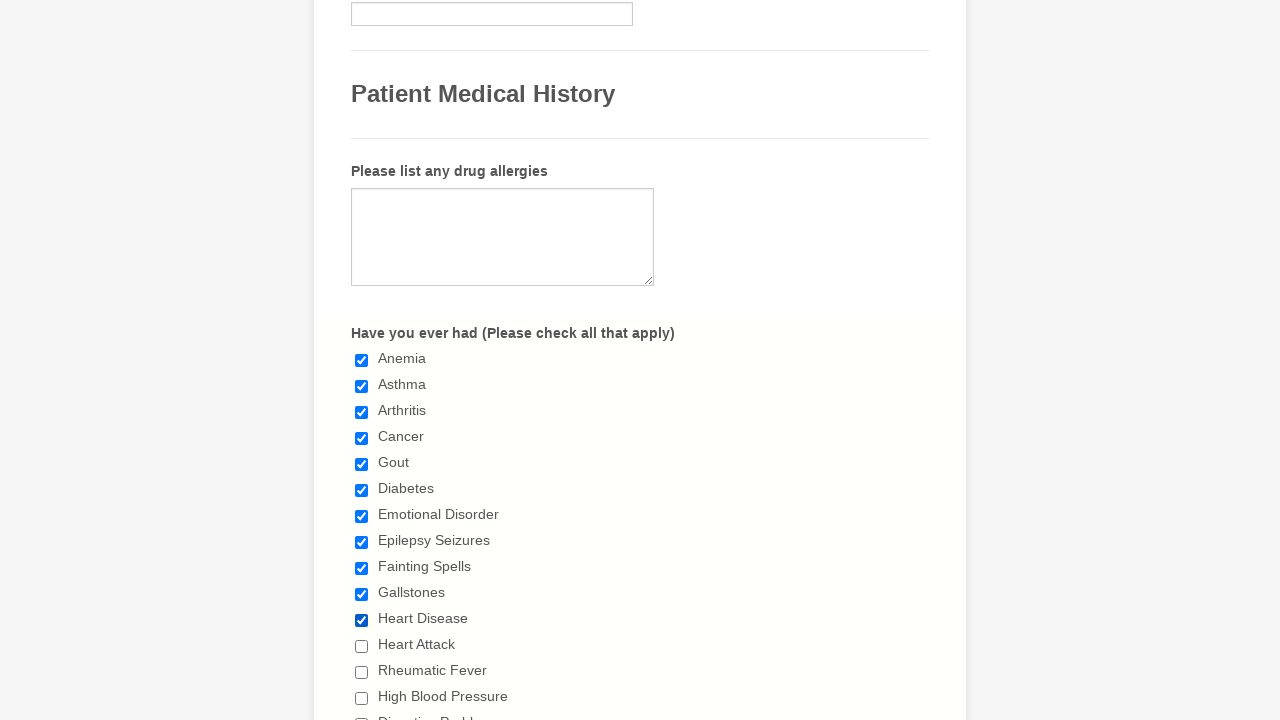

Selected checkbox 12 of 29 at (362, 646) on input[type='checkbox'] >> nth=11
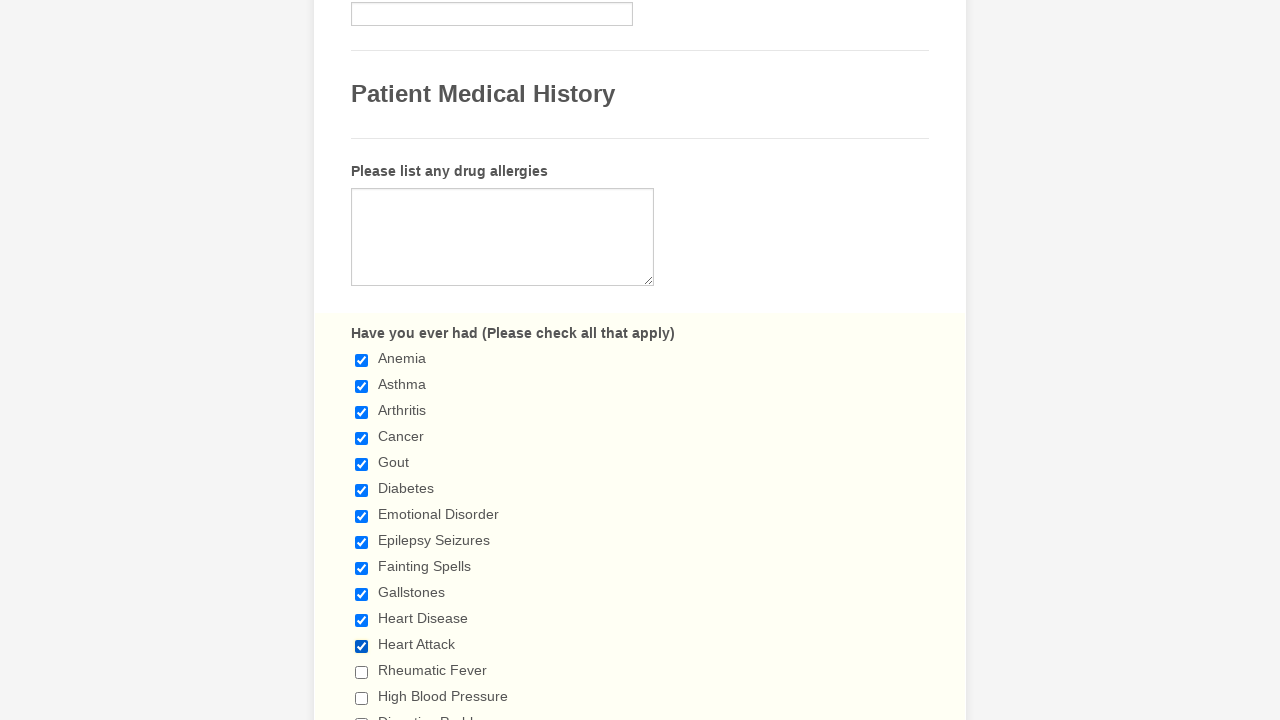

Selected checkbox 13 of 29 at (362, 672) on input[type='checkbox'] >> nth=12
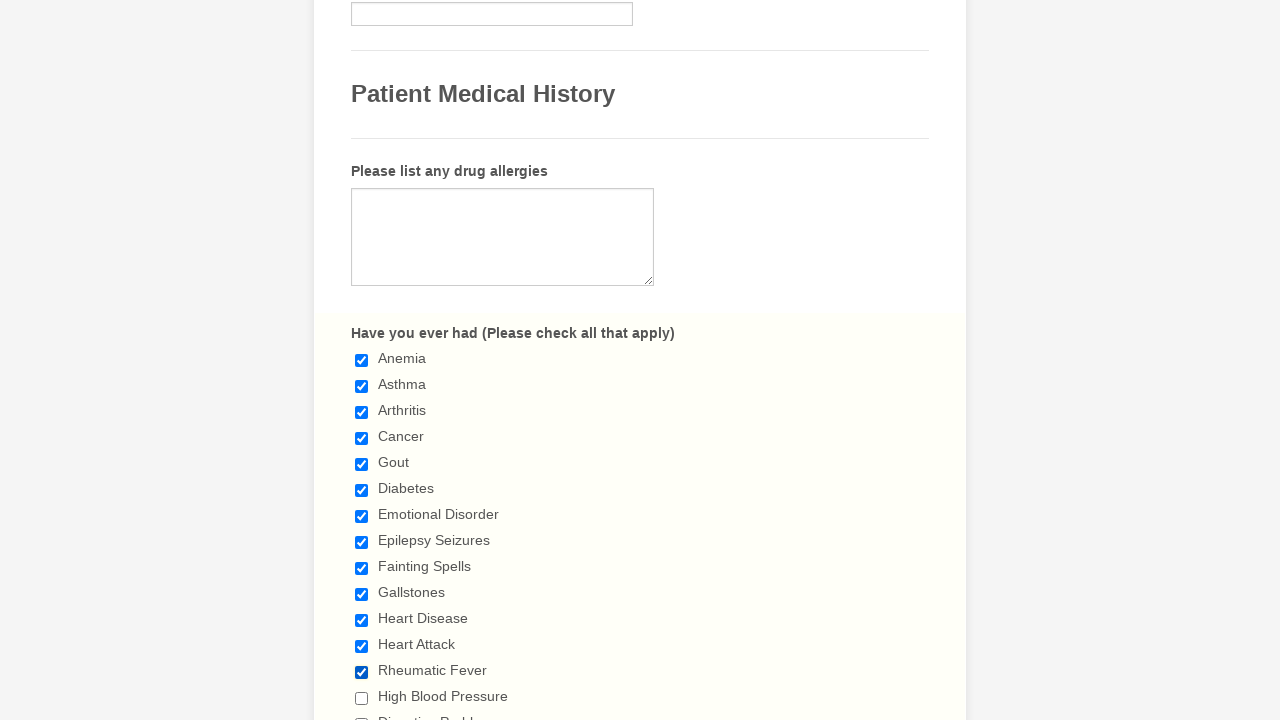

Selected checkbox 14 of 29 at (362, 698) on input[type='checkbox'] >> nth=13
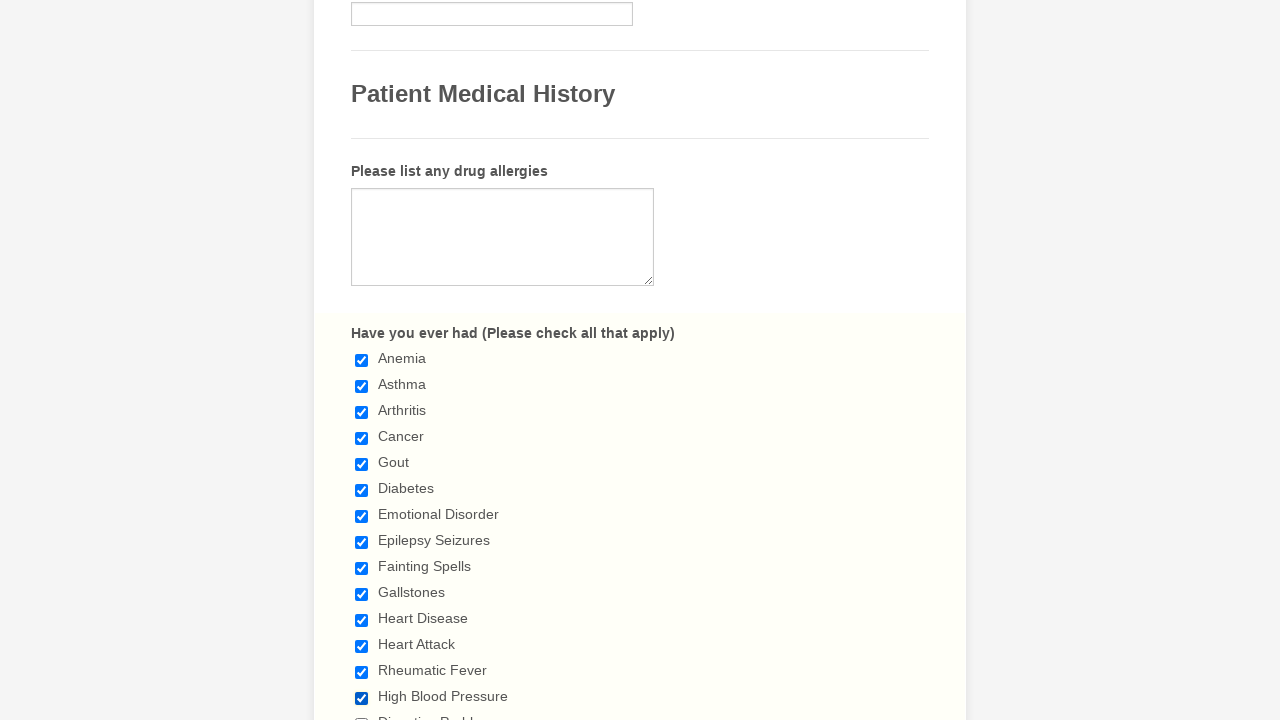

Selected checkbox 15 of 29 at (362, 714) on input[type='checkbox'] >> nth=14
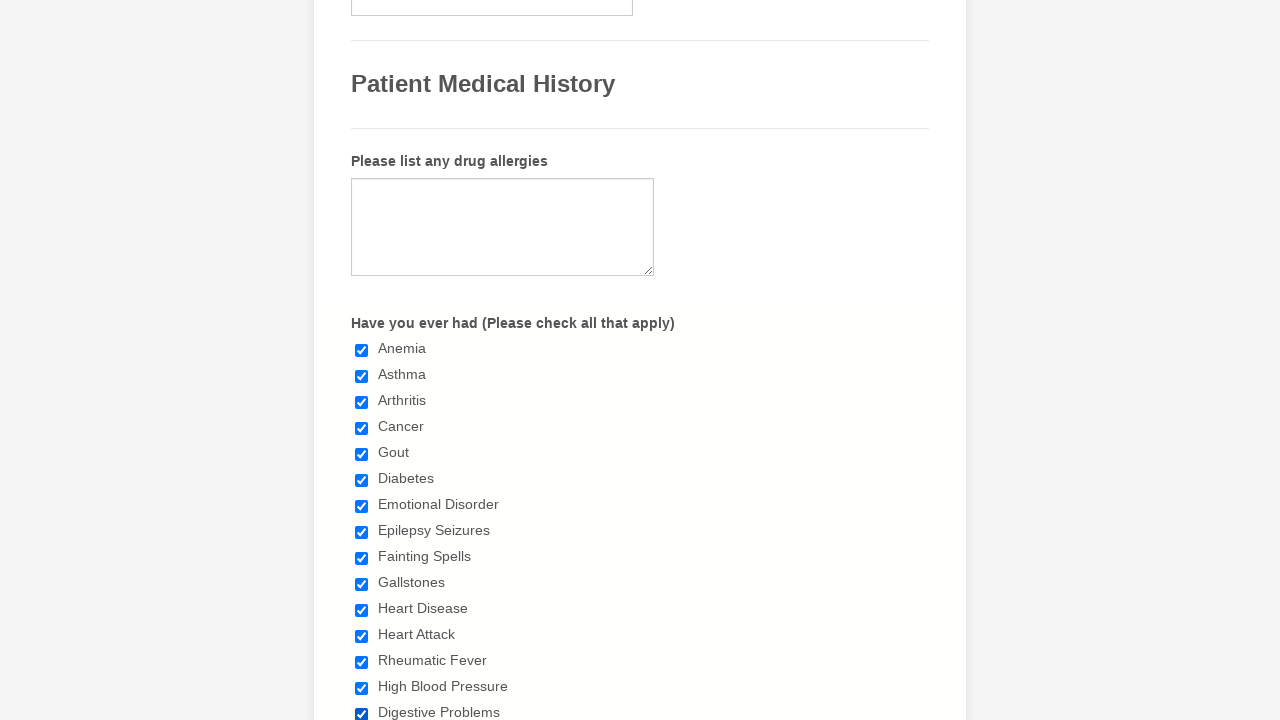

Selected checkbox 16 of 29 at (362, 360) on input[type='checkbox'] >> nth=15
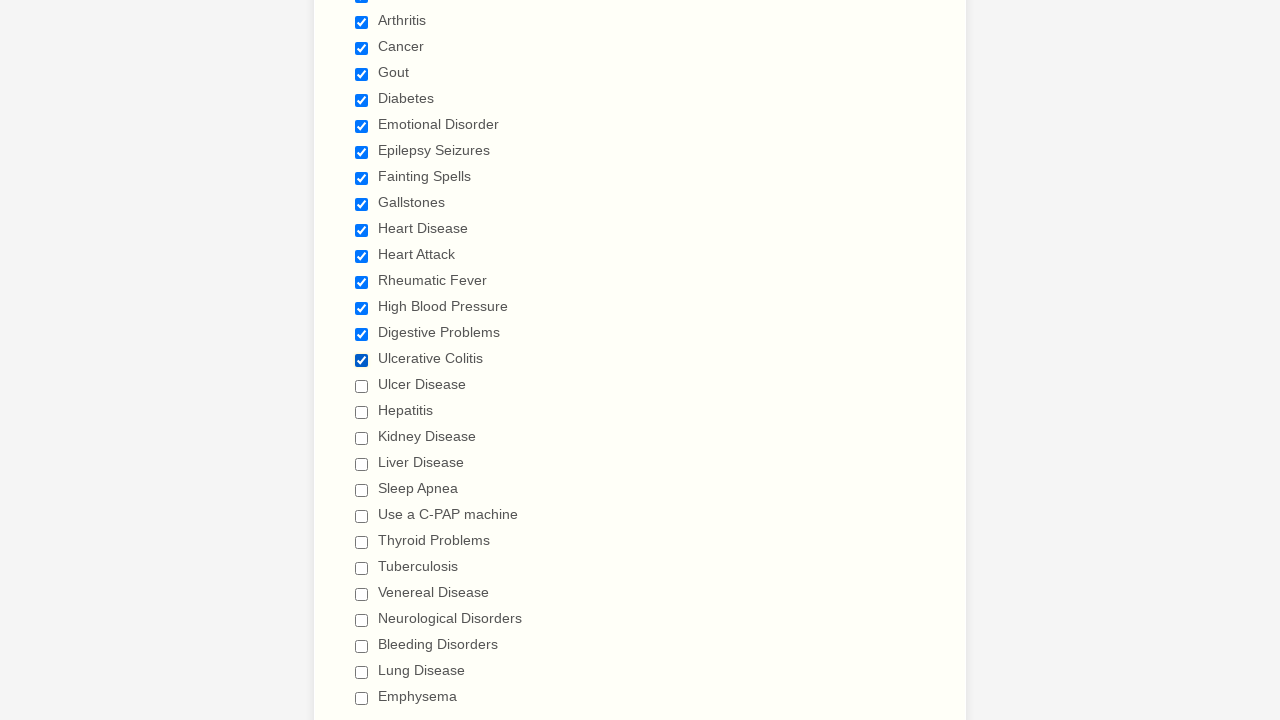

Selected checkbox 17 of 29 at (362, 386) on input[type='checkbox'] >> nth=16
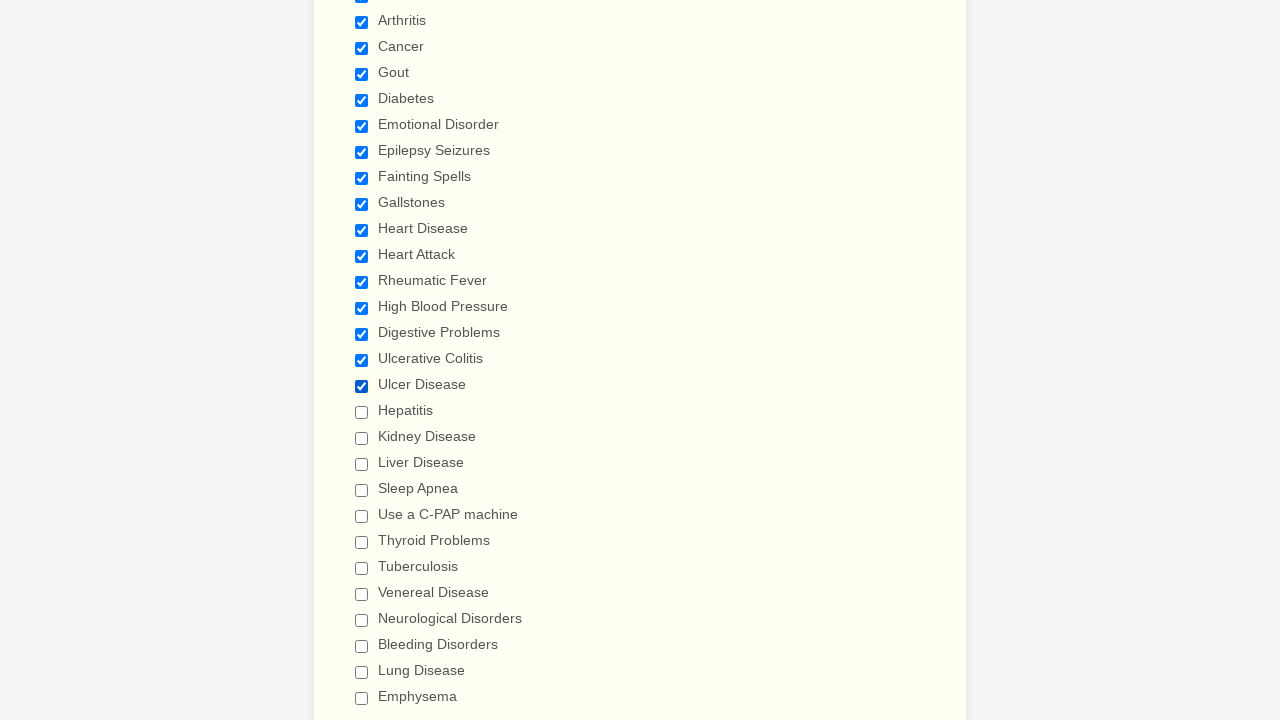

Selected checkbox 18 of 29 at (362, 412) on input[type='checkbox'] >> nth=17
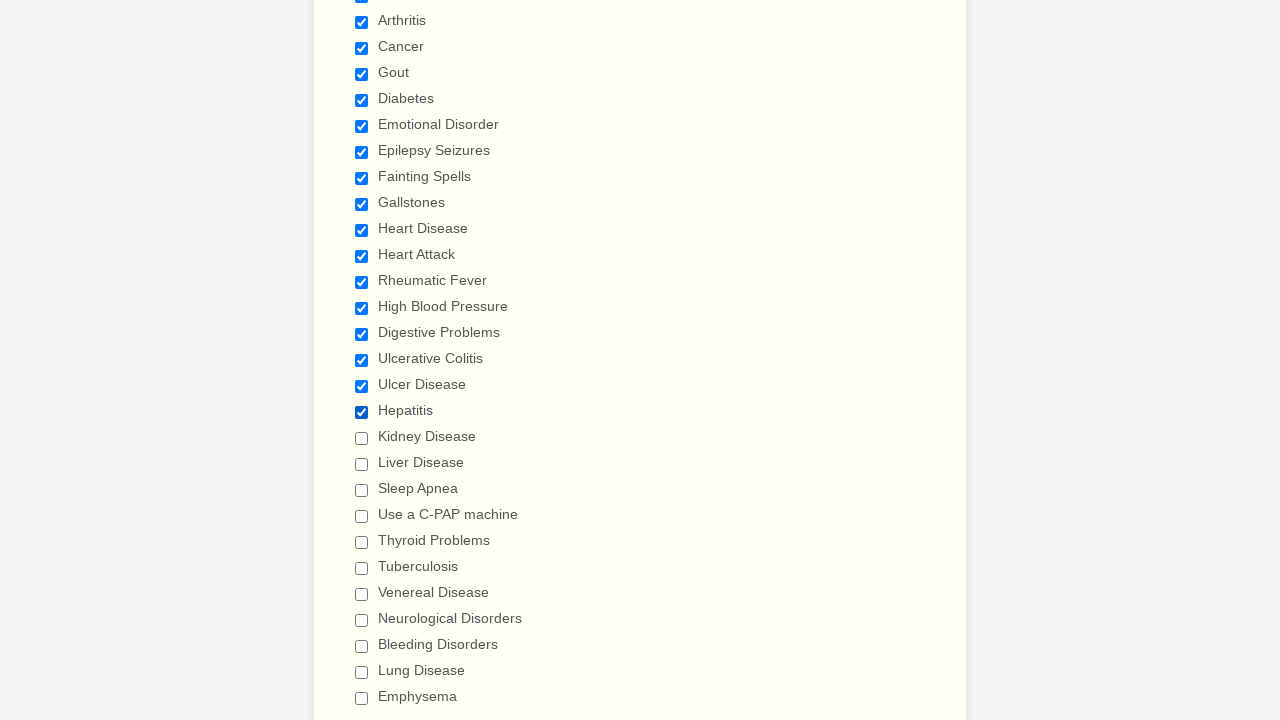

Selected checkbox 19 of 29 at (362, 438) on input[type='checkbox'] >> nth=18
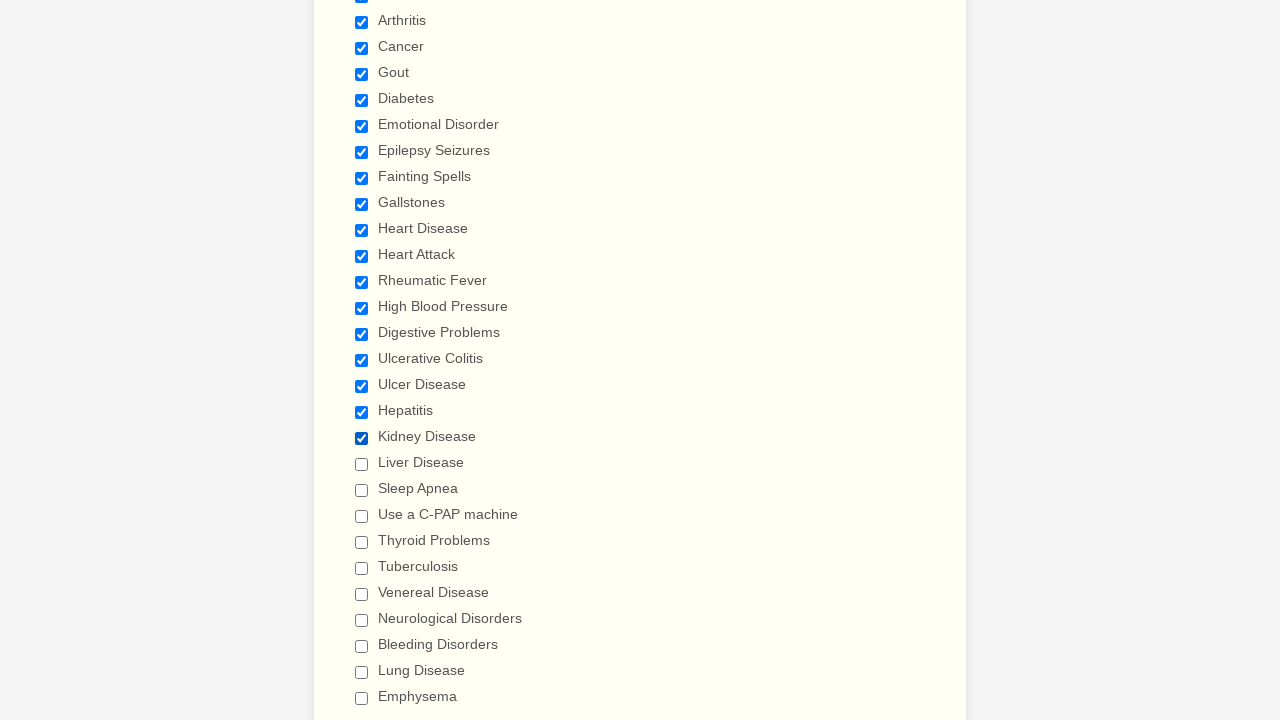

Selected checkbox 20 of 29 at (362, 464) on input[type='checkbox'] >> nth=19
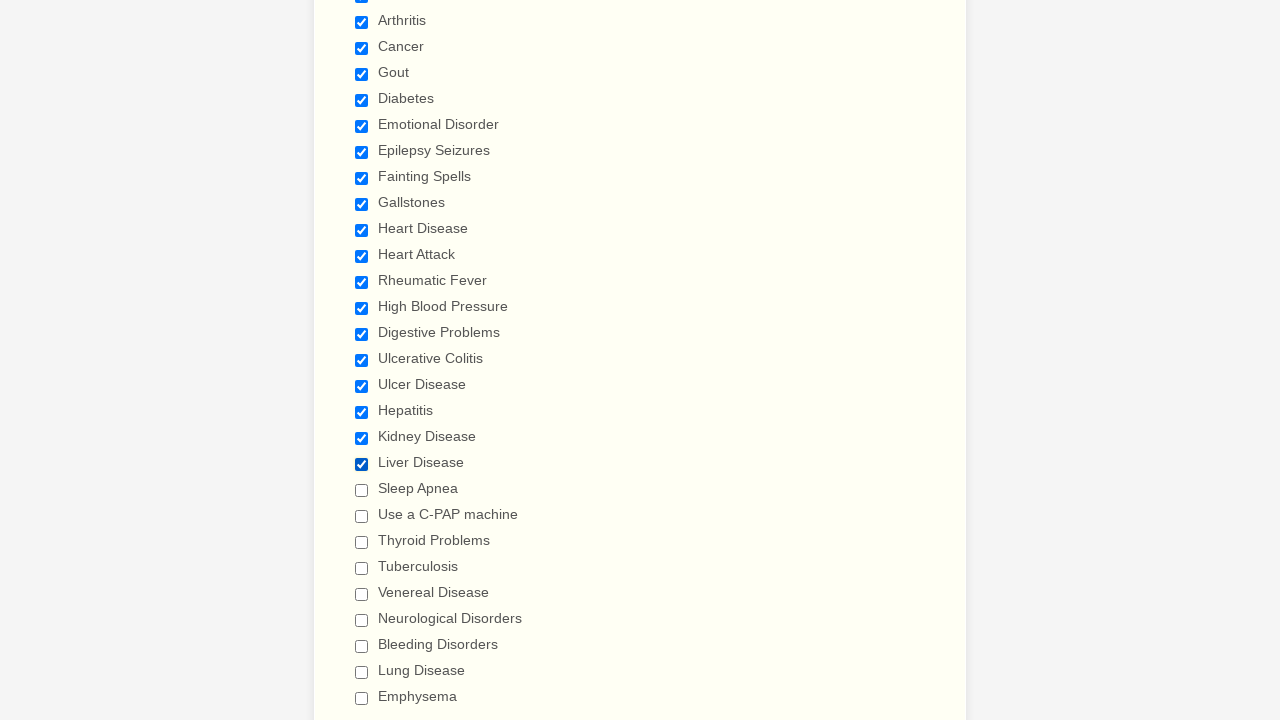

Selected checkbox 21 of 29 at (362, 490) on input[type='checkbox'] >> nth=20
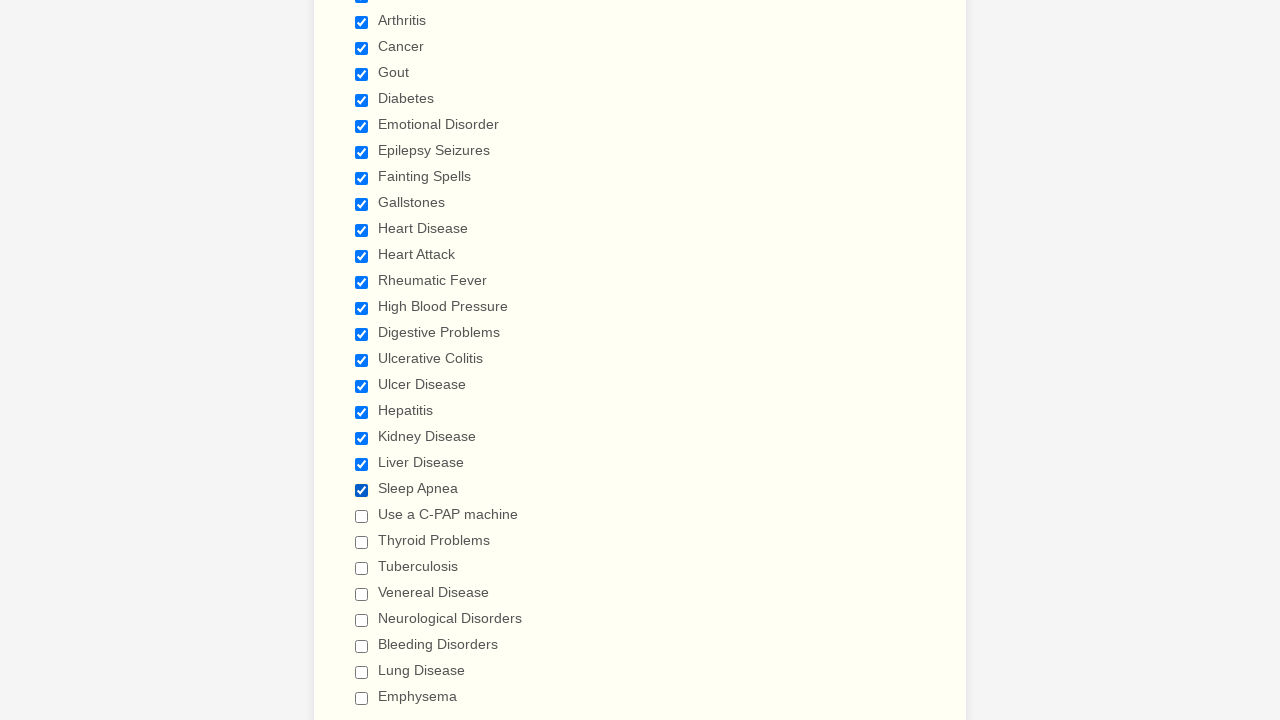

Selected checkbox 22 of 29 at (362, 516) on input[type='checkbox'] >> nth=21
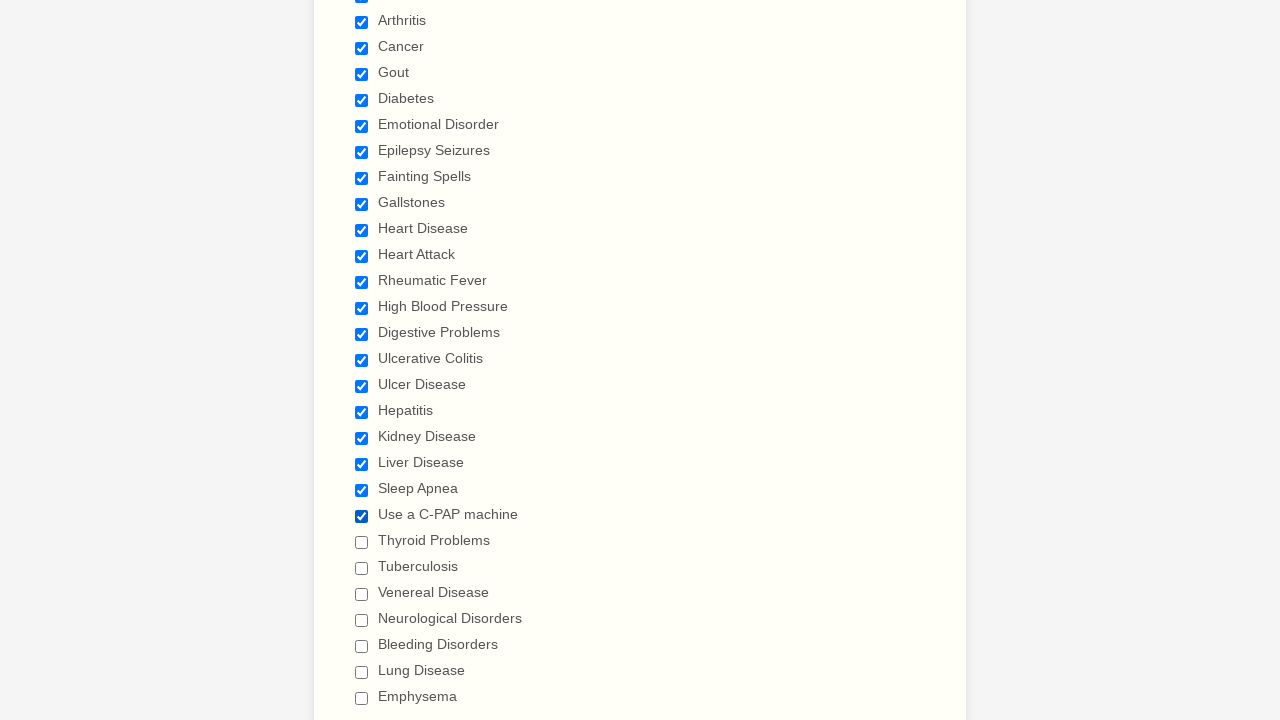

Selected checkbox 23 of 29 at (362, 542) on input[type='checkbox'] >> nth=22
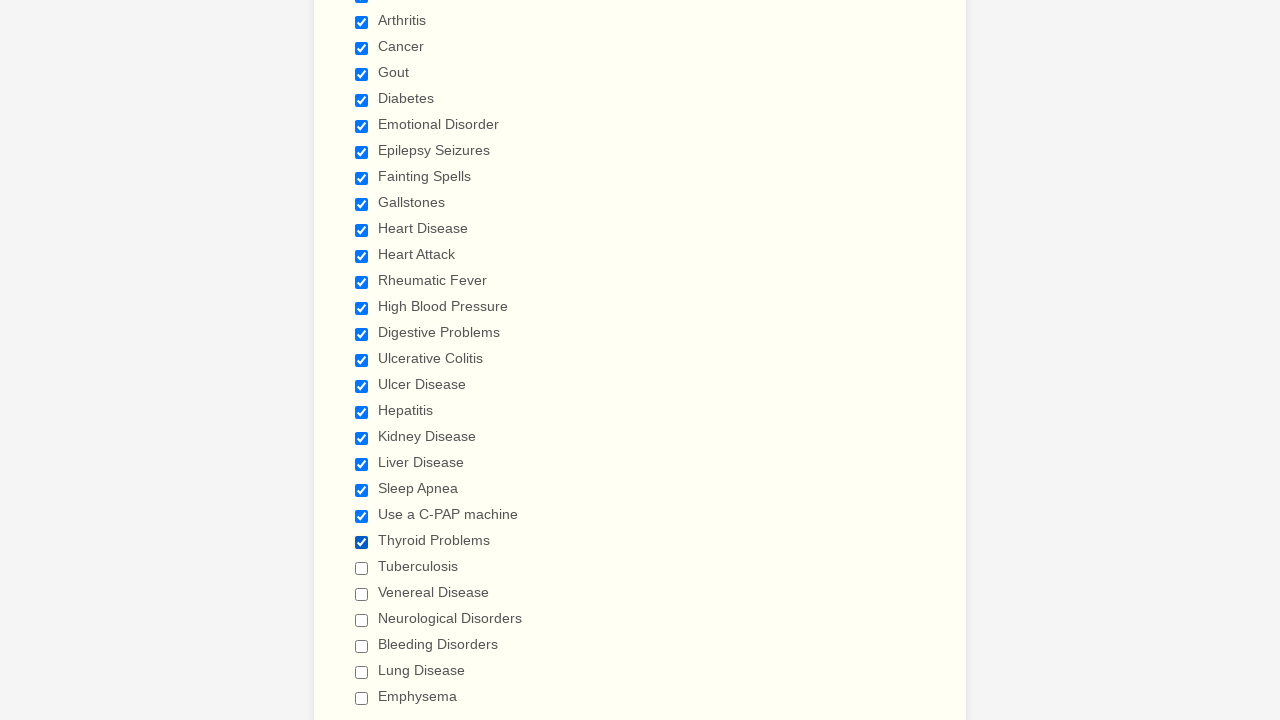

Selected checkbox 24 of 29 at (362, 568) on input[type='checkbox'] >> nth=23
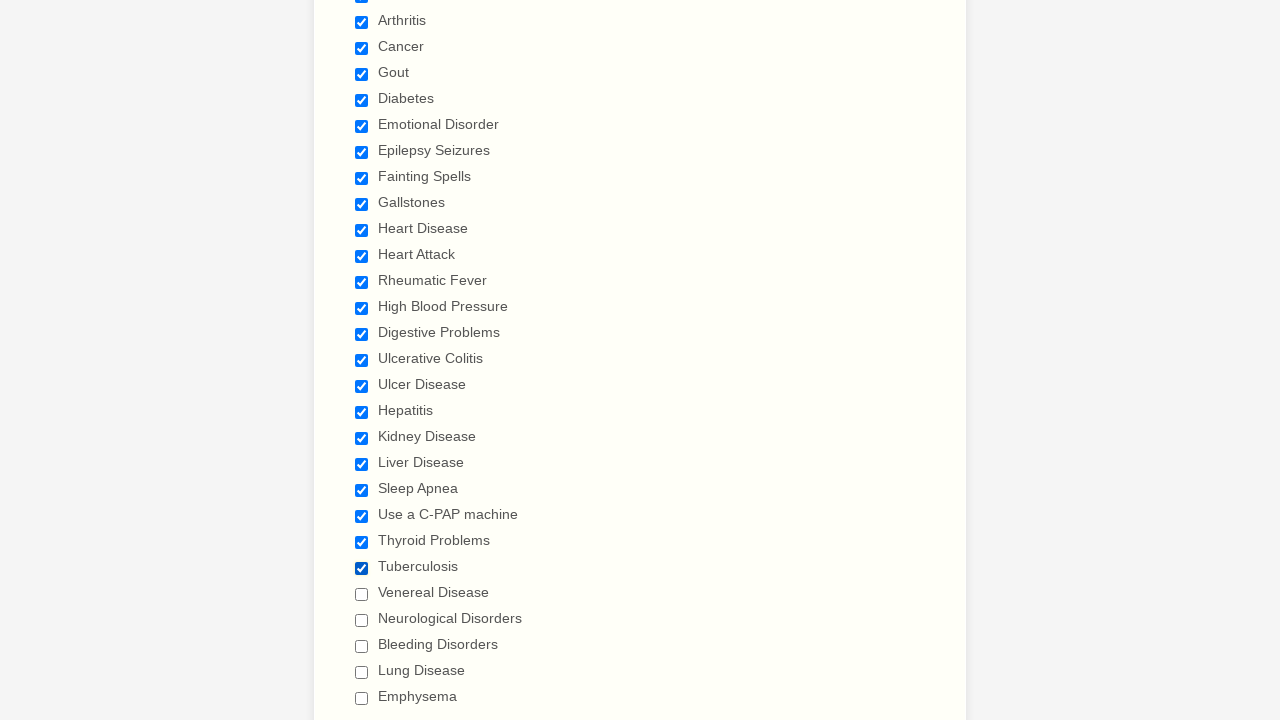

Selected checkbox 25 of 29 at (362, 594) on input[type='checkbox'] >> nth=24
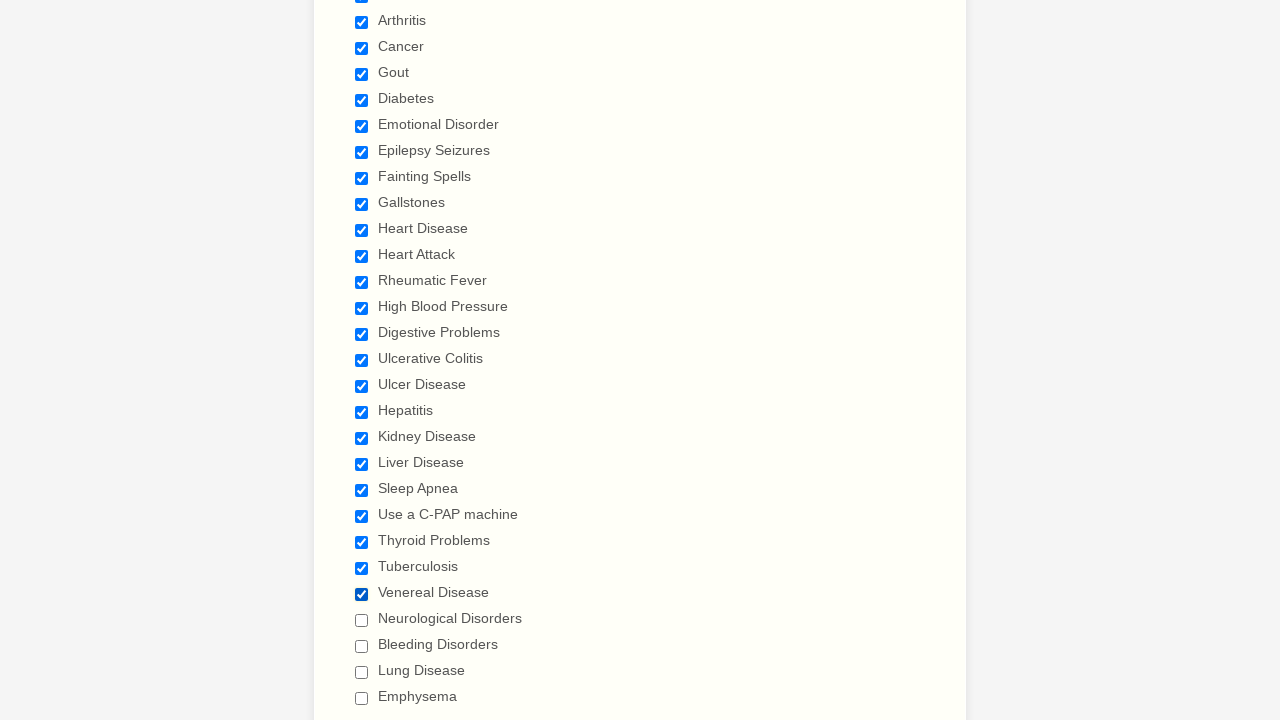

Selected checkbox 26 of 29 at (362, 620) on input[type='checkbox'] >> nth=25
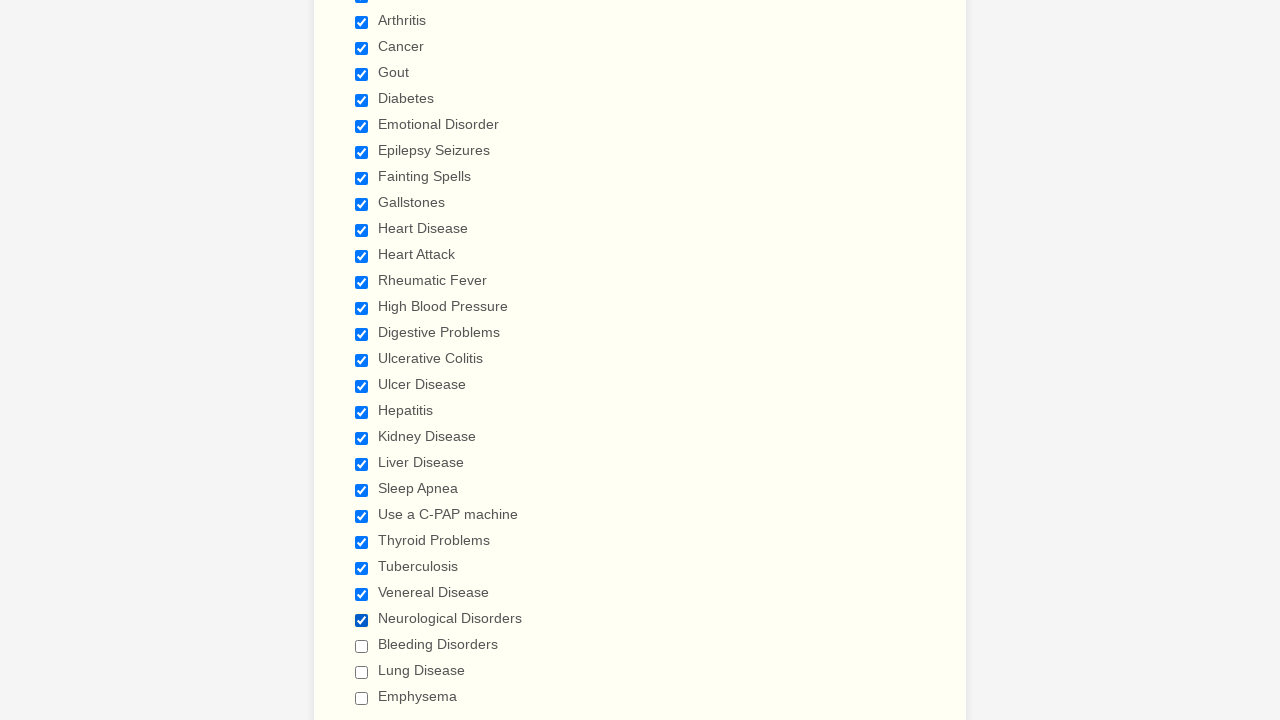

Selected checkbox 27 of 29 at (362, 646) on input[type='checkbox'] >> nth=26
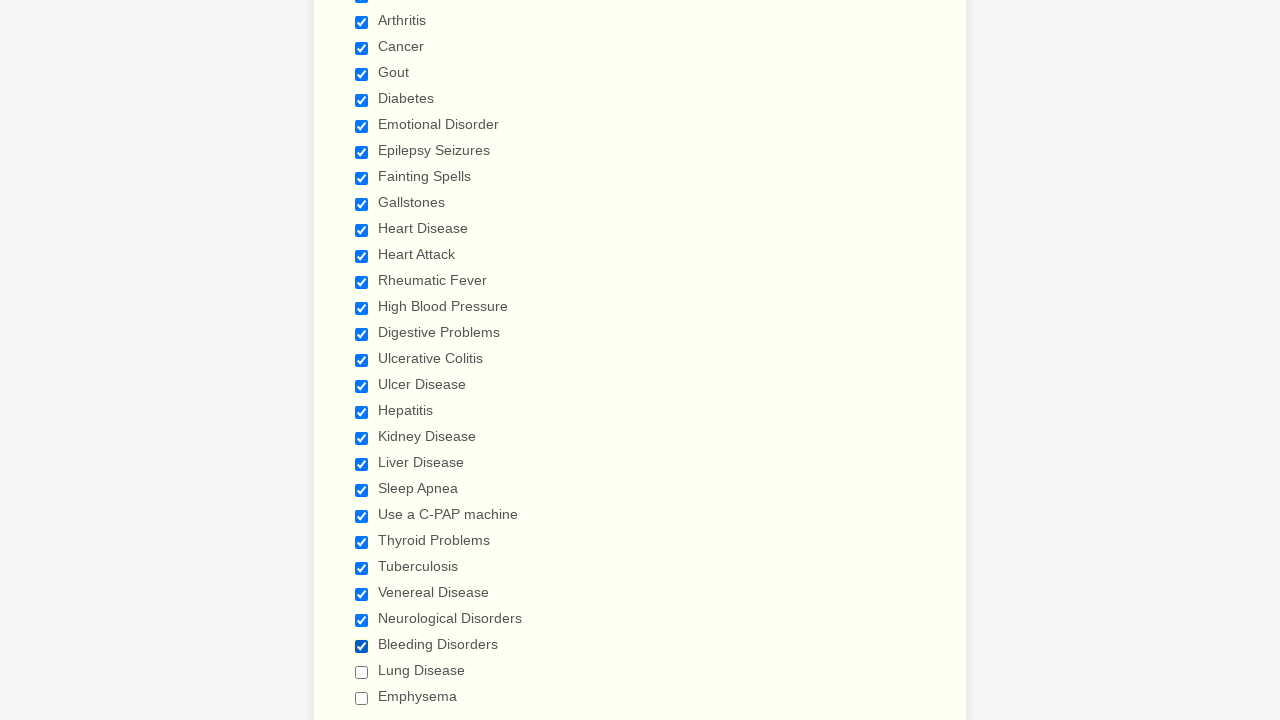

Selected checkbox 28 of 29 at (362, 672) on input[type='checkbox'] >> nth=27
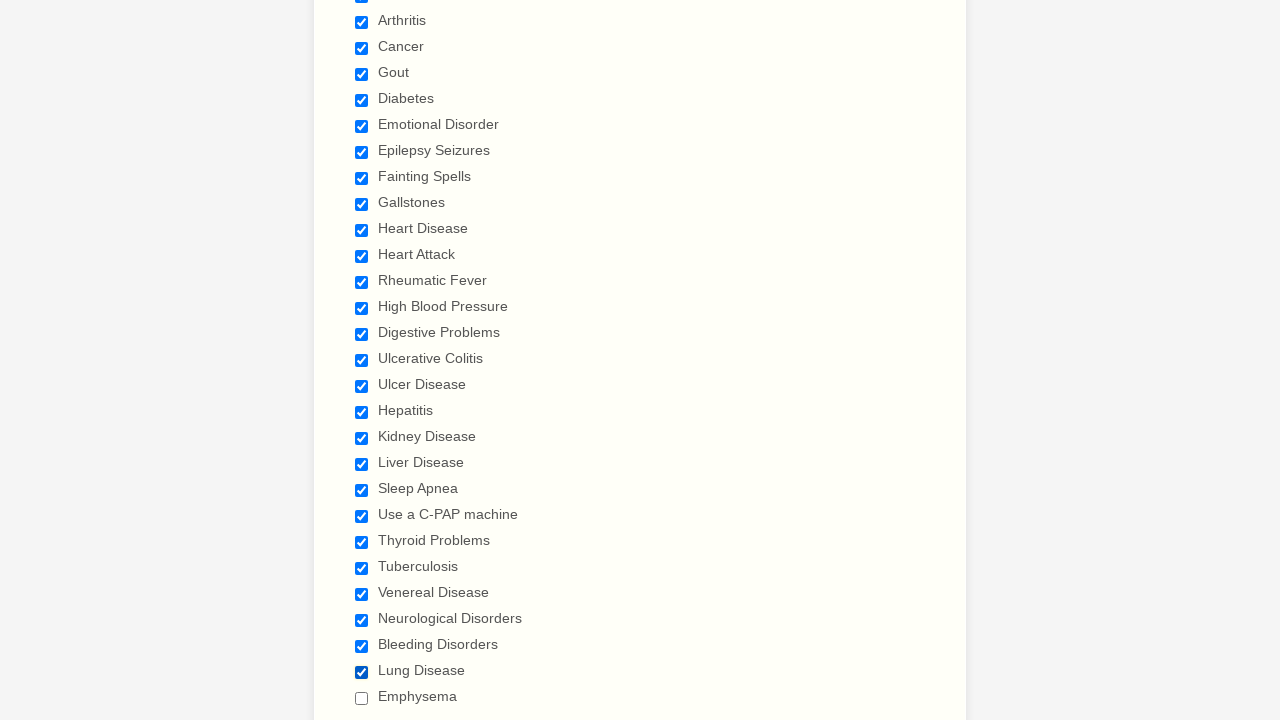

Selected checkbox 29 of 29 at (362, 698) on input[type='checkbox'] >> nth=28
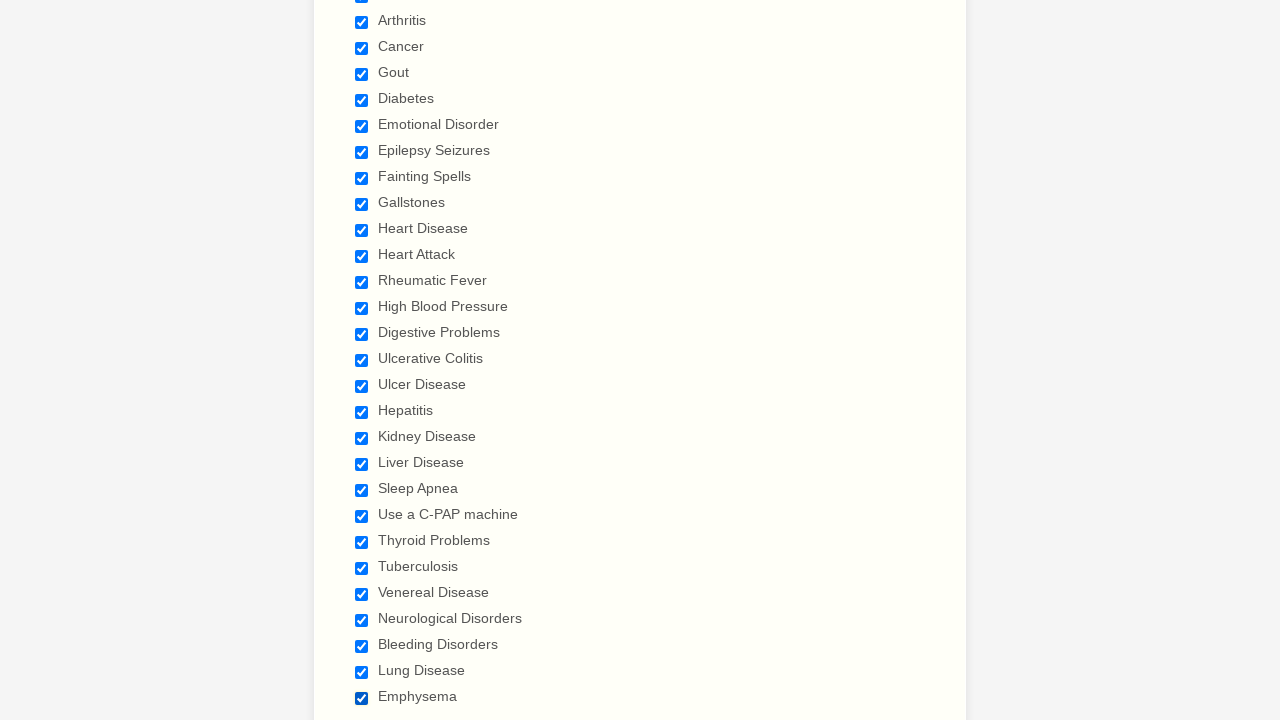

Deselected checkbox 1 of 29 at (362, 360) on input[type='checkbox'] >> nth=0
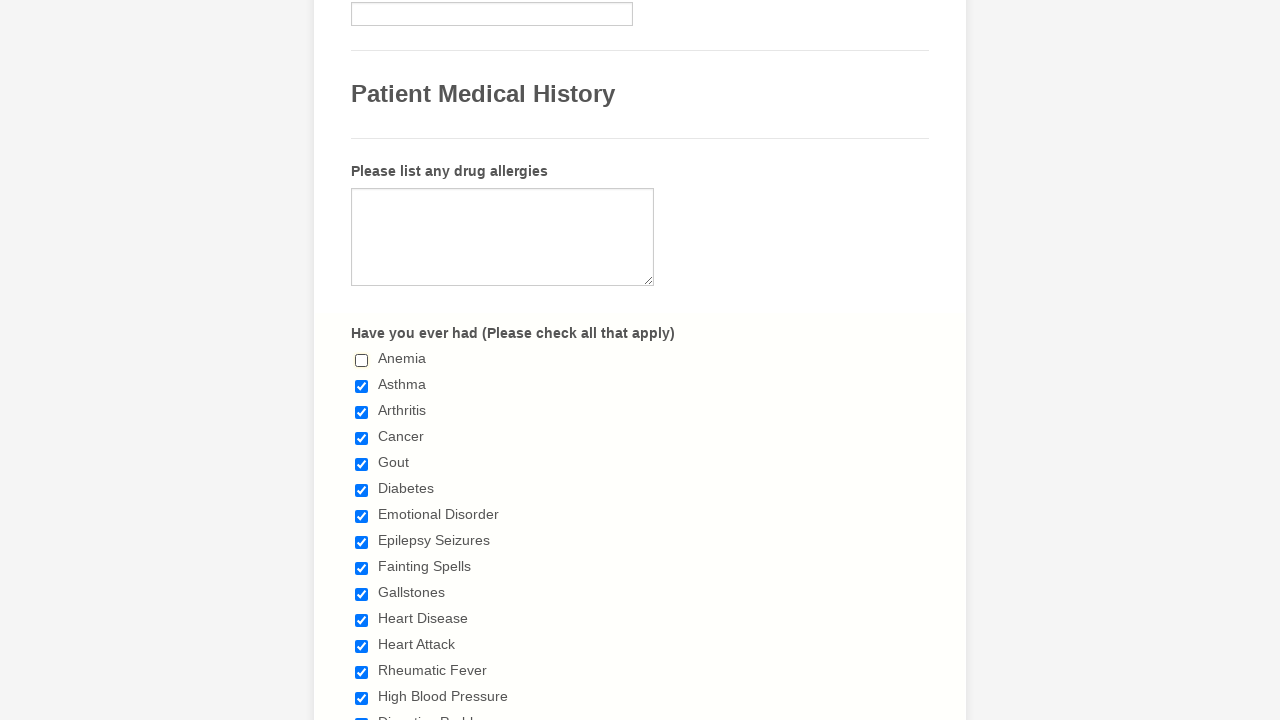

Deselected checkbox 2 of 29 at (362, 386) on input[type='checkbox'] >> nth=1
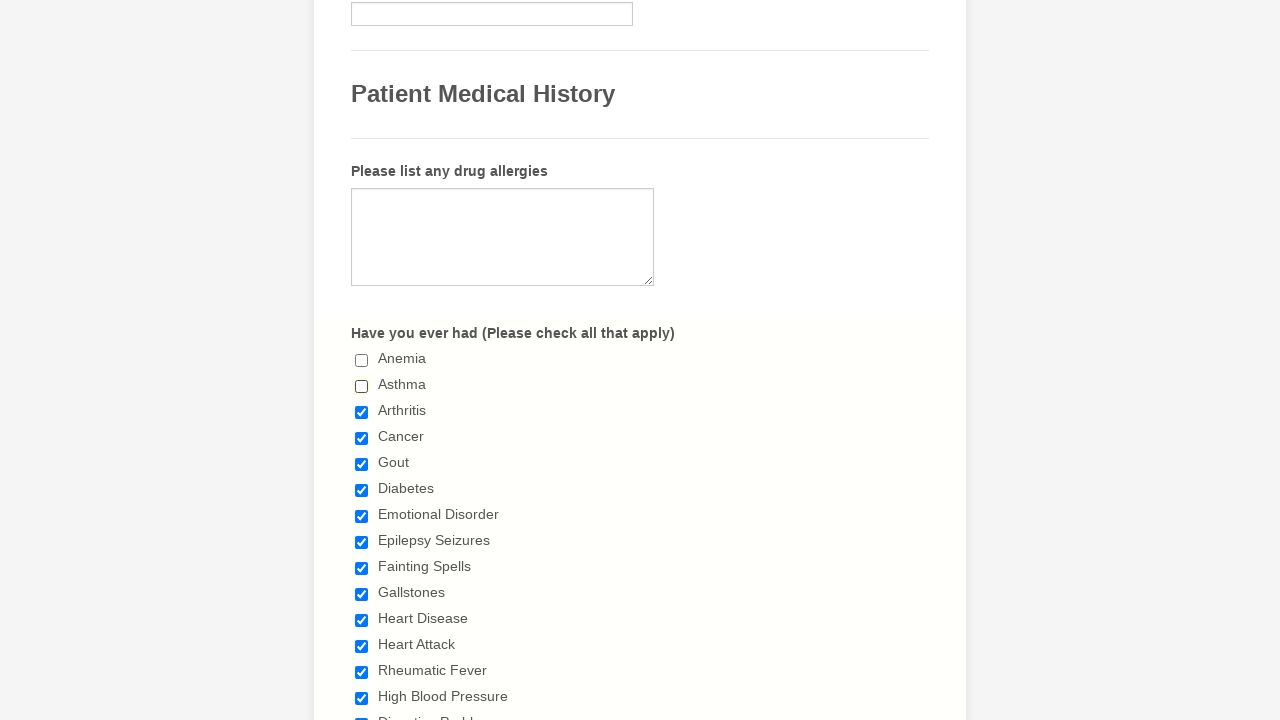

Deselected checkbox 3 of 29 at (362, 412) on input[type='checkbox'] >> nth=2
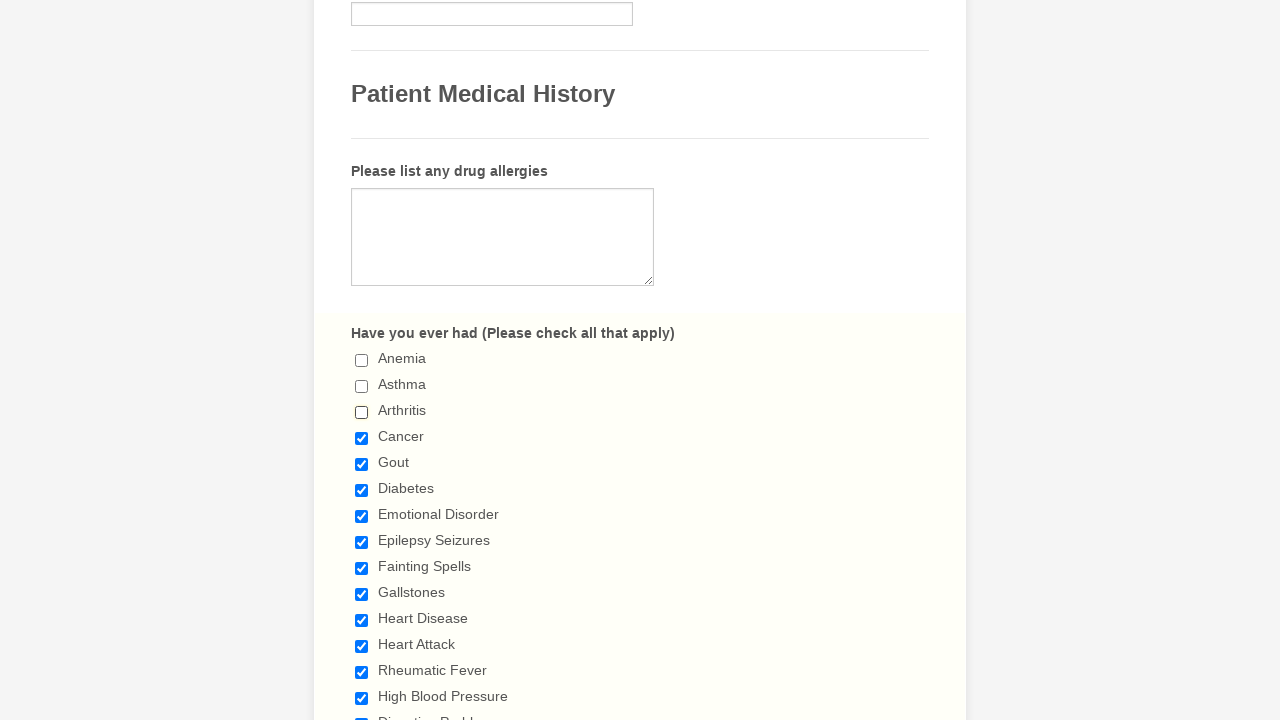

Deselected checkbox 4 of 29 at (362, 438) on input[type='checkbox'] >> nth=3
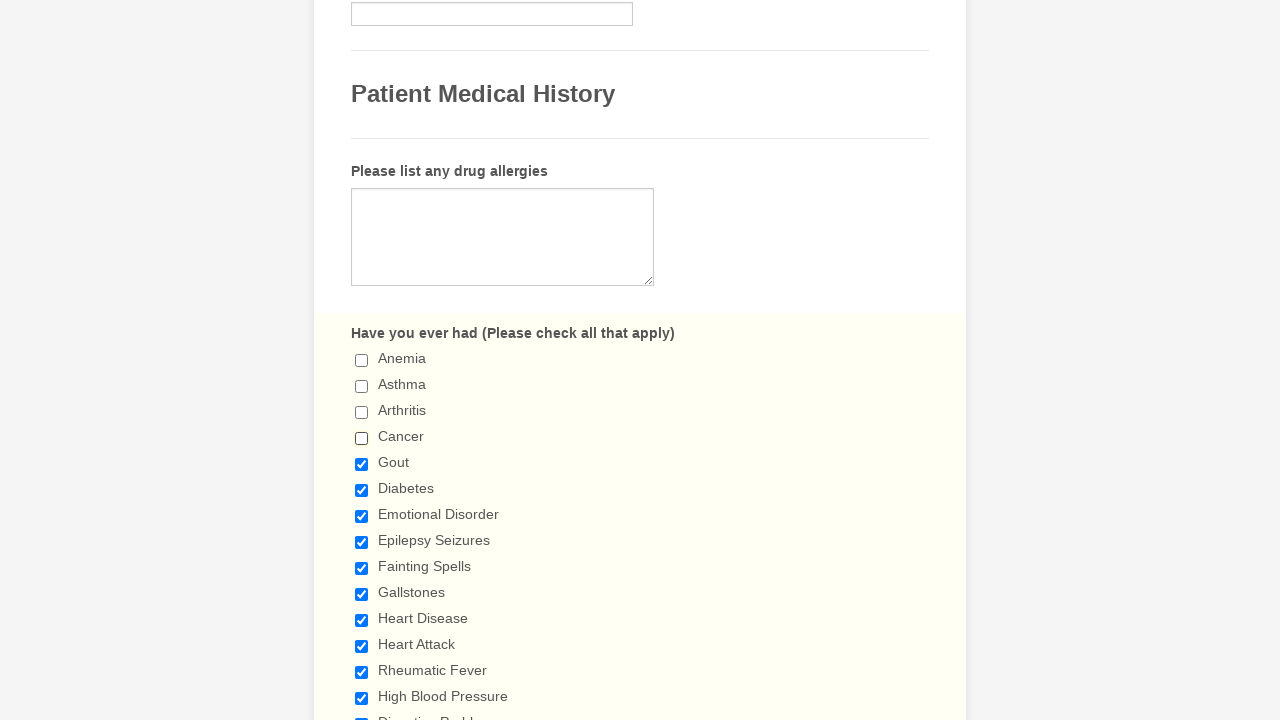

Deselected checkbox 5 of 29 at (362, 464) on input[type='checkbox'] >> nth=4
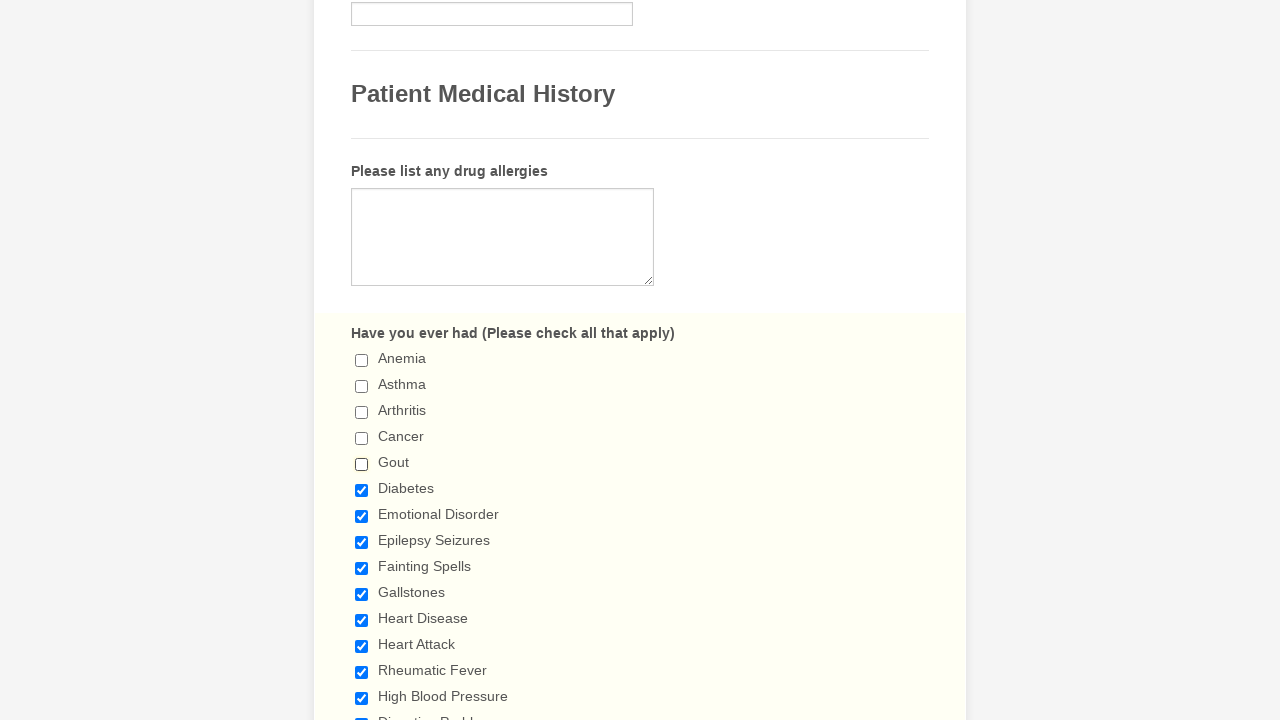

Deselected checkbox 6 of 29 at (362, 490) on input[type='checkbox'] >> nth=5
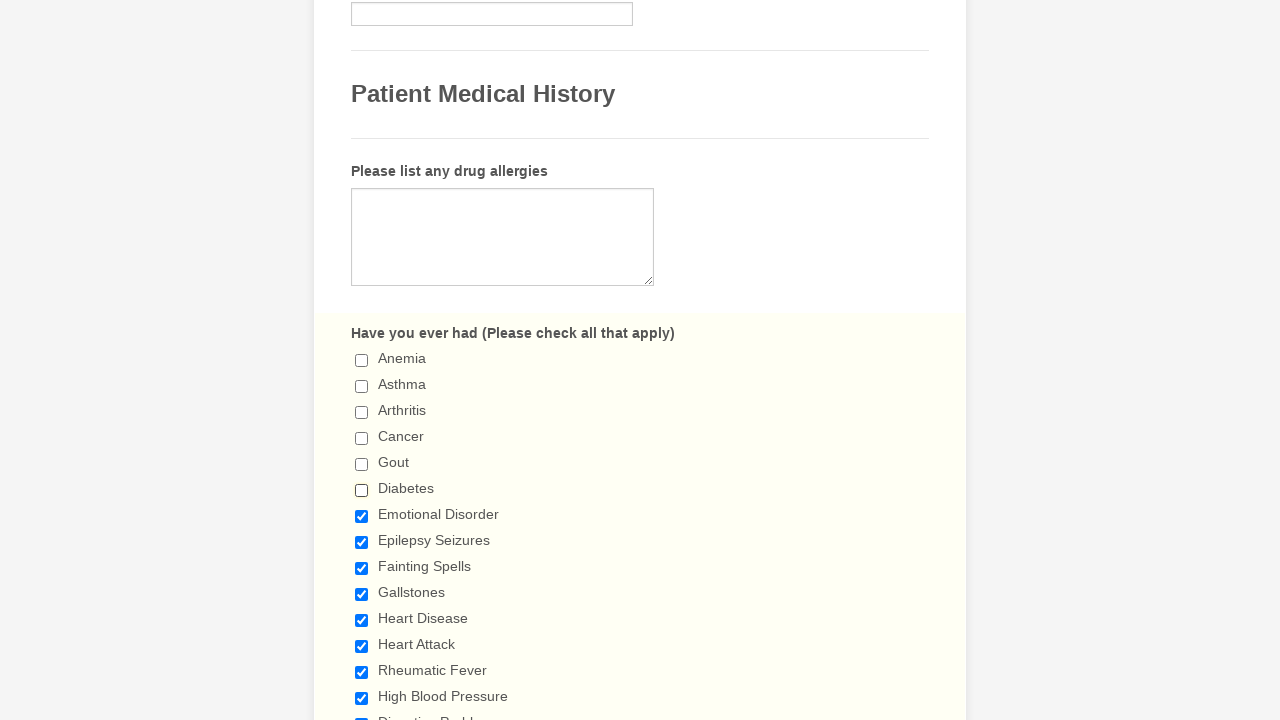

Deselected checkbox 7 of 29 at (362, 516) on input[type='checkbox'] >> nth=6
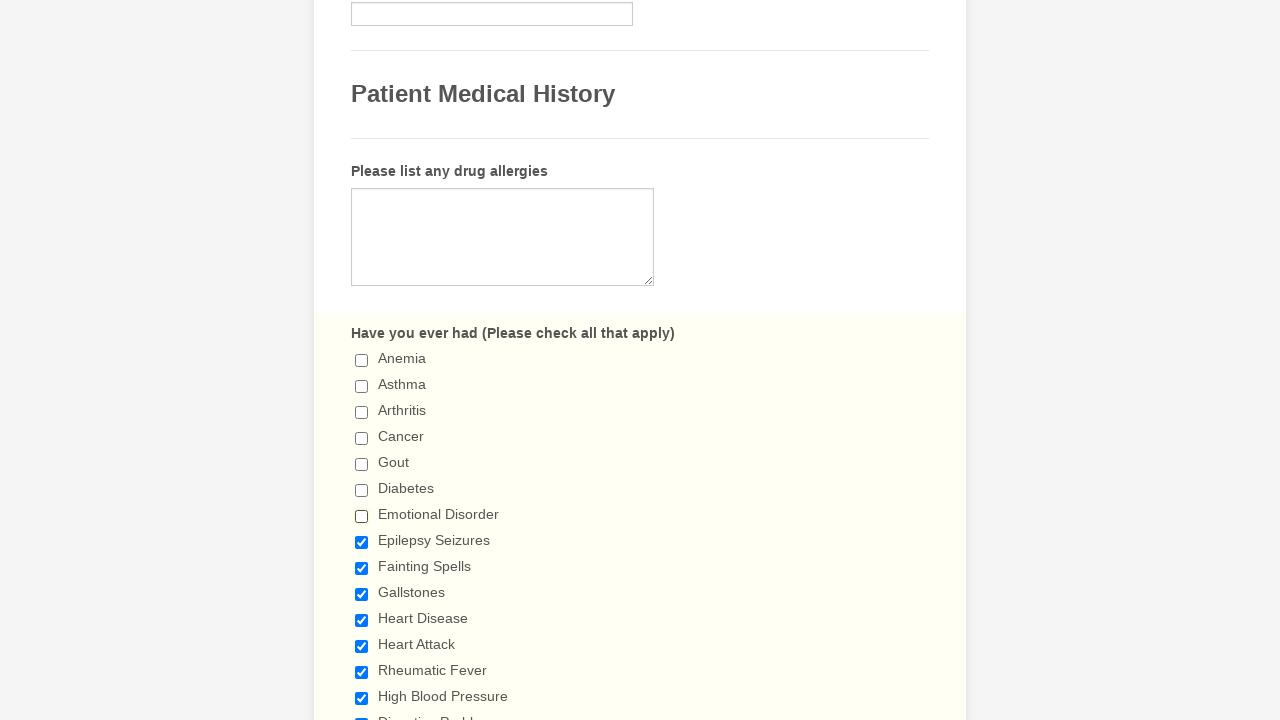

Deselected checkbox 8 of 29 at (362, 542) on input[type='checkbox'] >> nth=7
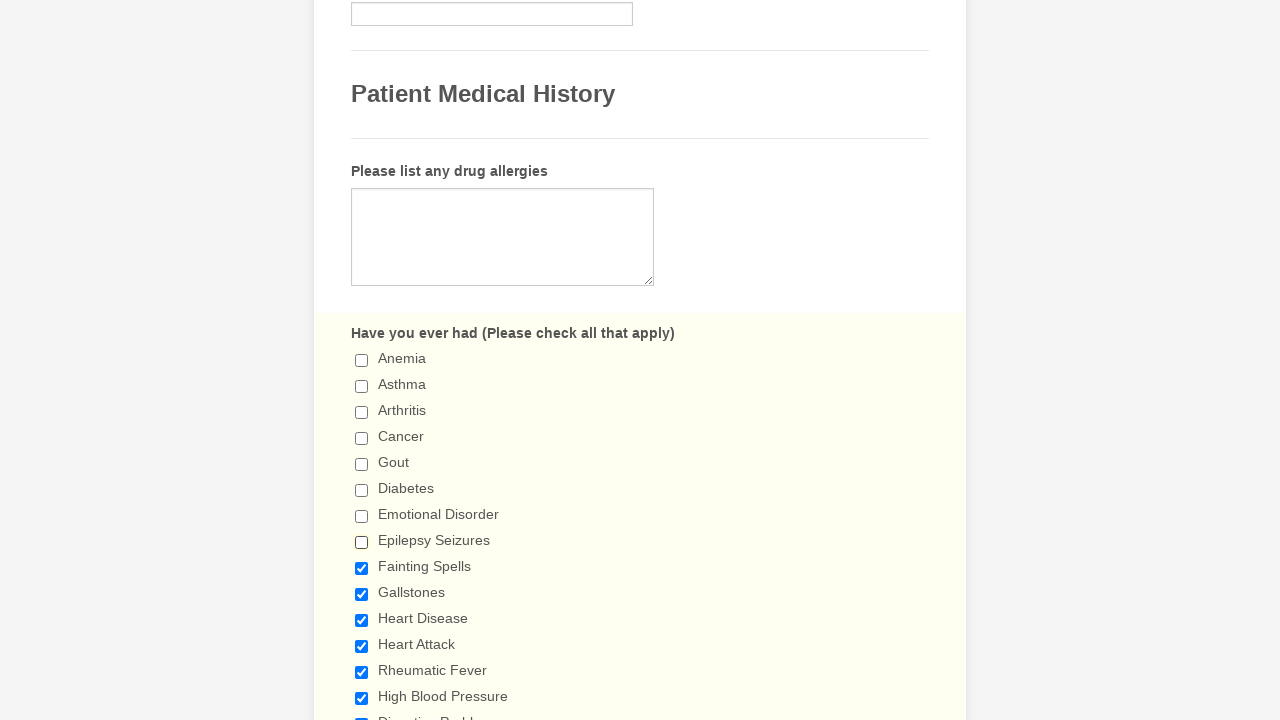

Deselected checkbox 9 of 29 at (362, 568) on input[type='checkbox'] >> nth=8
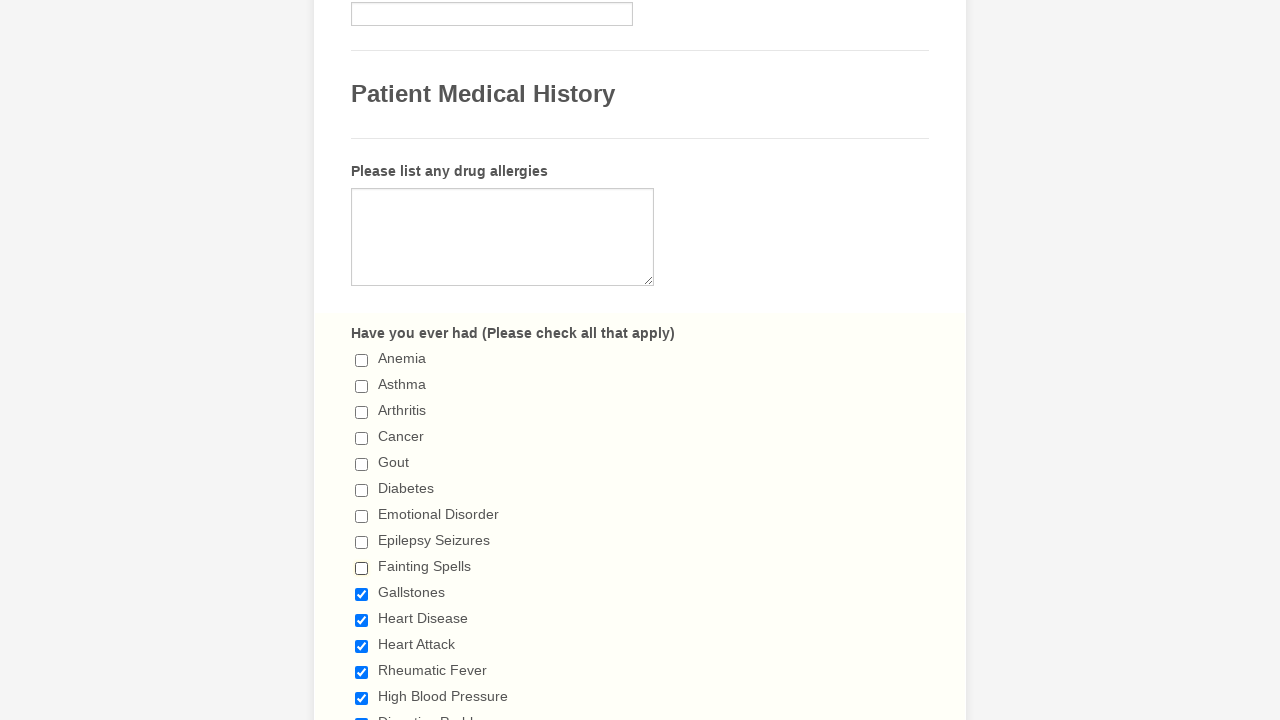

Deselected checkbox 10 of 29 at (362, 594) on input[type='checkbox'] >> nth=9
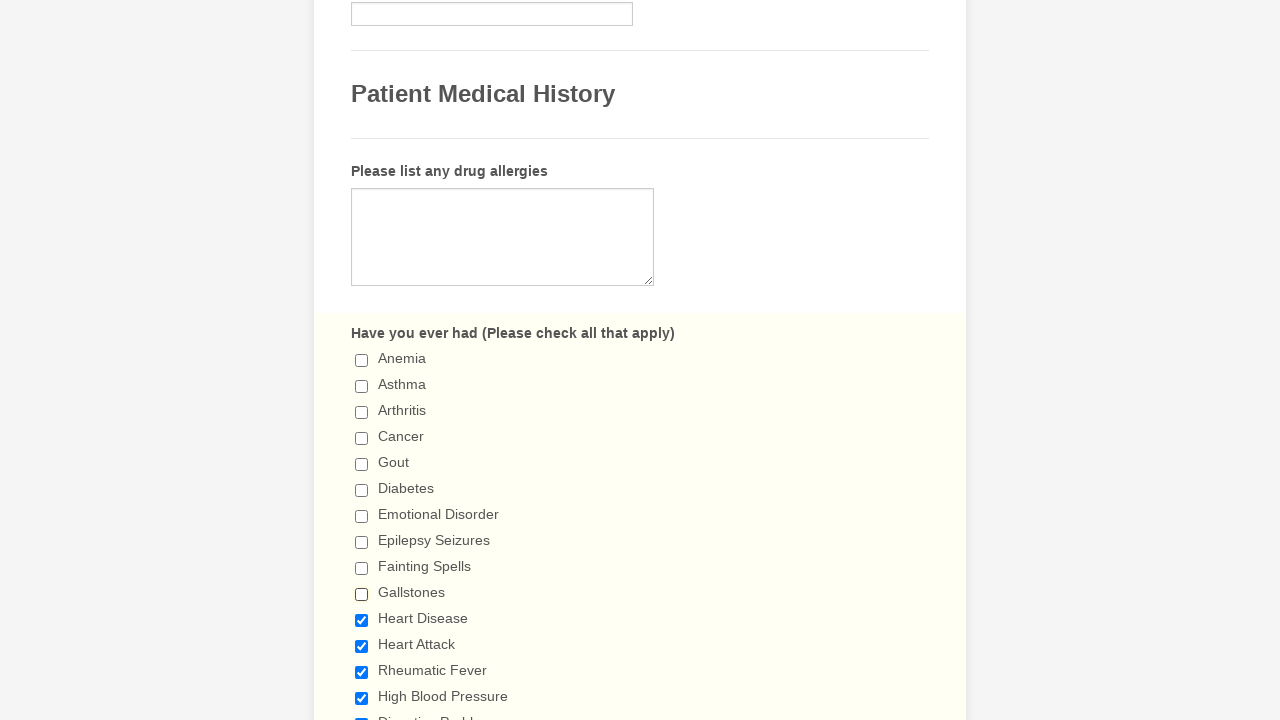

Deselected checkbox 11 of 29 at (362, 620) on input[type='checkbox'] >> nth=10
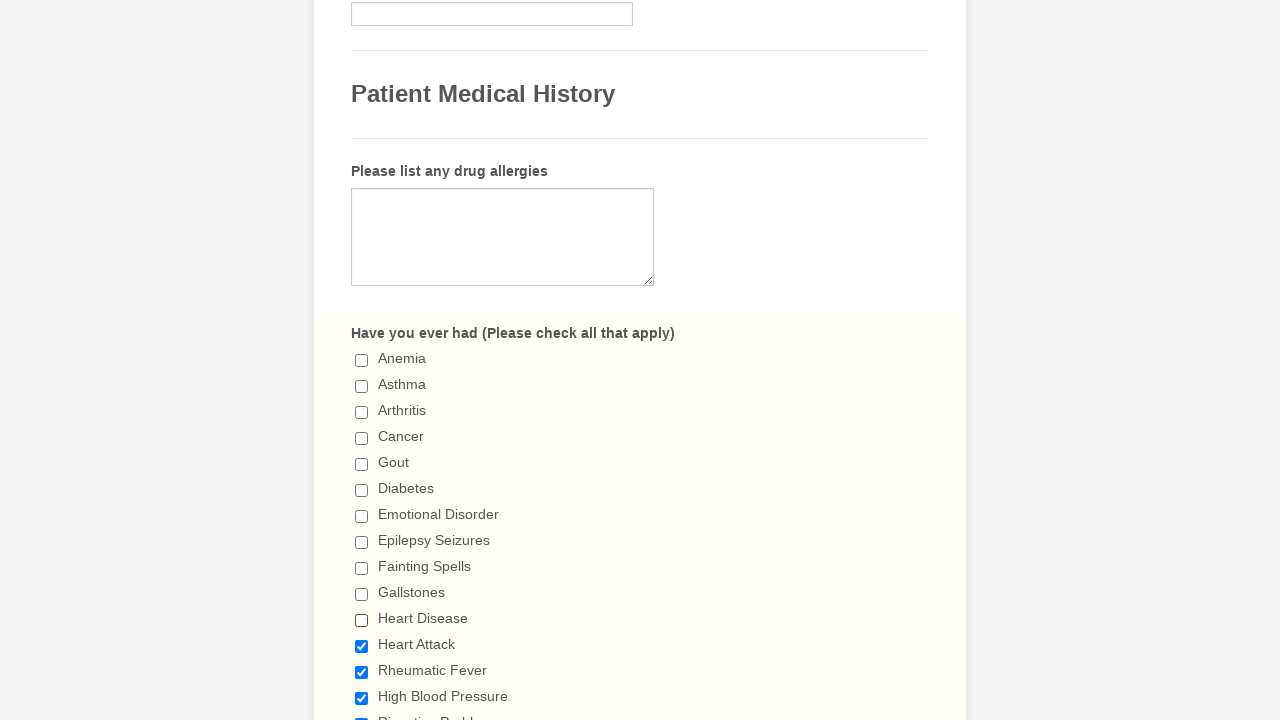

Deselected checkbox 12 of 29 at (362, 646) on input[type='checkbox'] >> nth=11
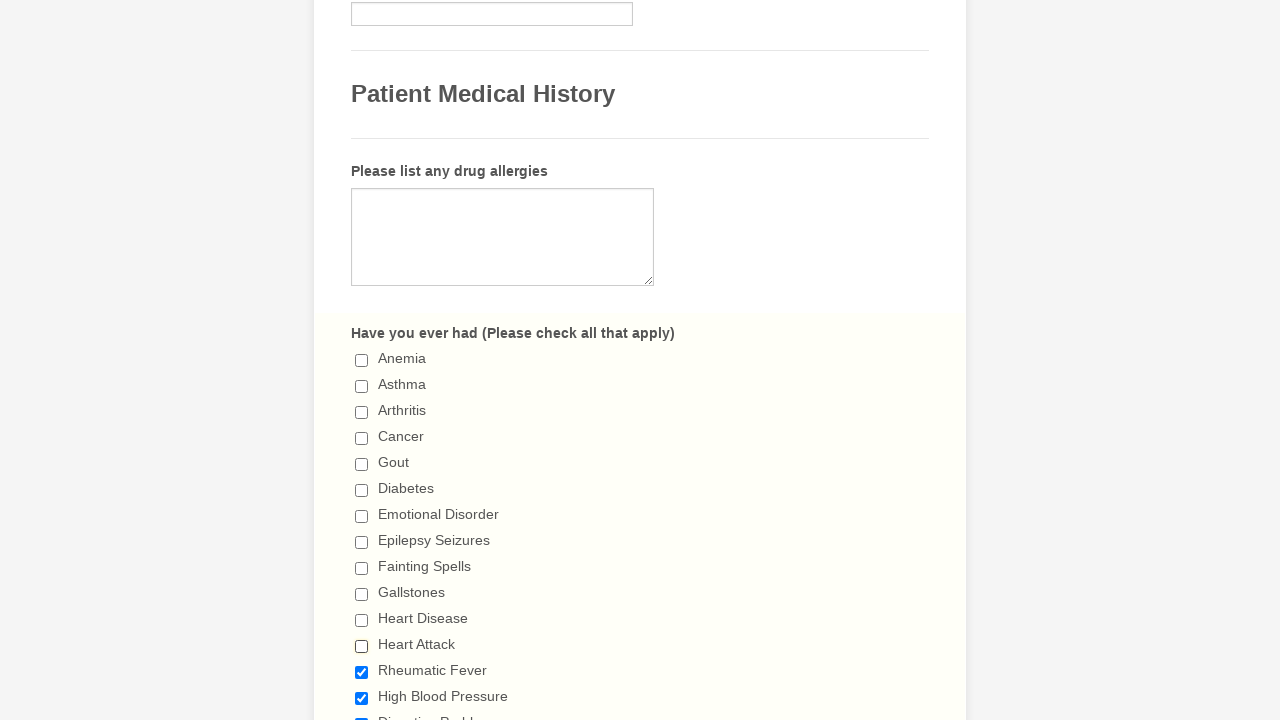

Deselected checkbox 13 of 29 at (362, 672) on input[type='checkbox'] >> nth=12
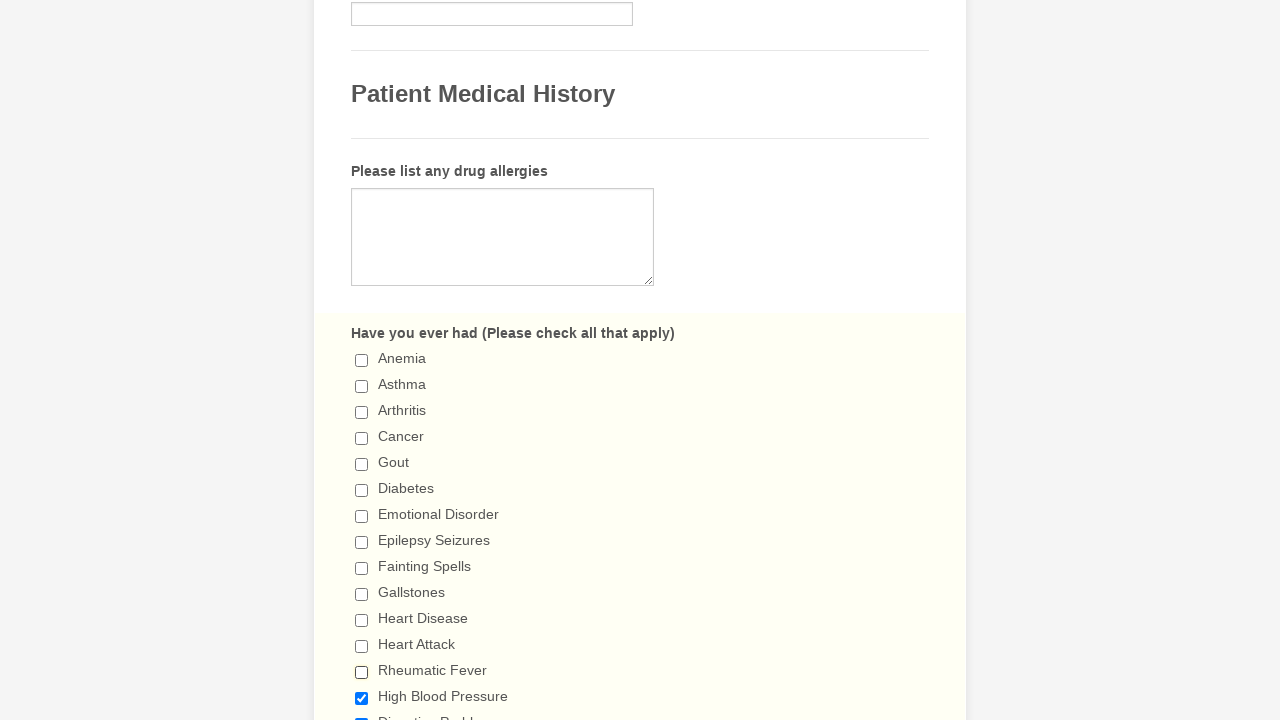

Deselected checkbox 14 of 29 at (362, 698) on input[type='checkbox'] >> nth=13
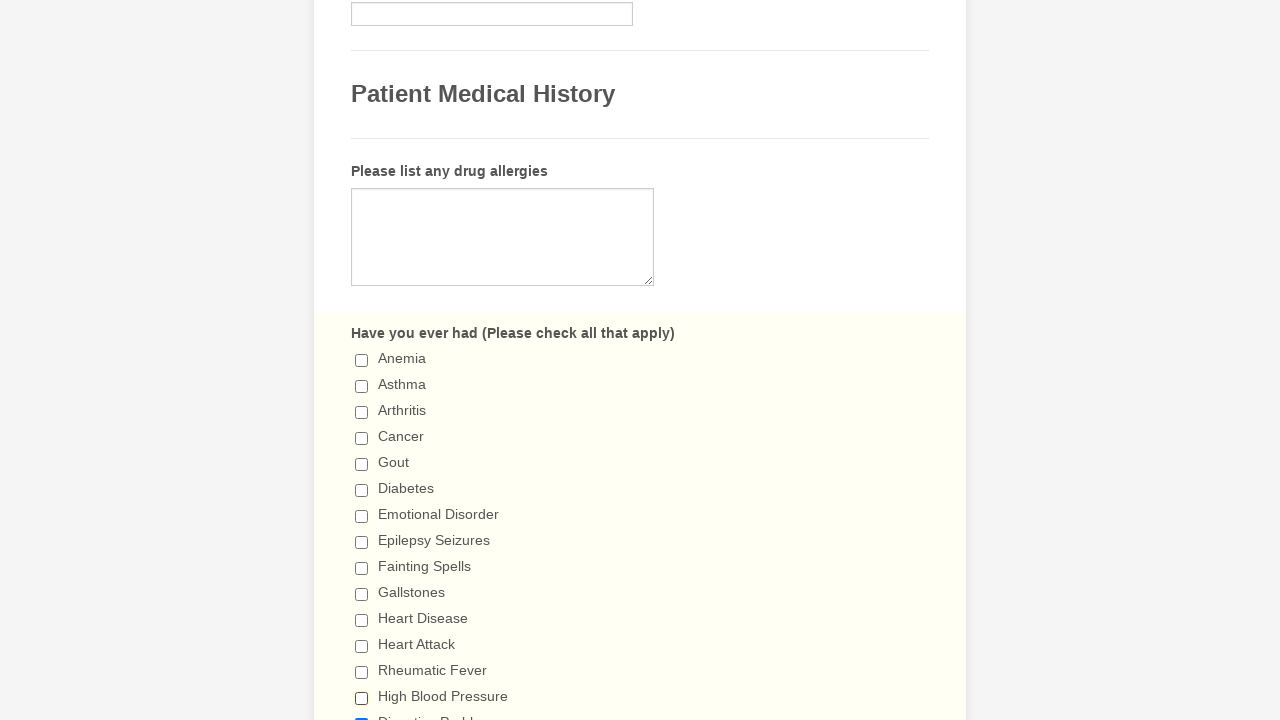

Deselected checkbox 15 of 29 at (362, 714) on input[type='checkbox'] >> nth=14
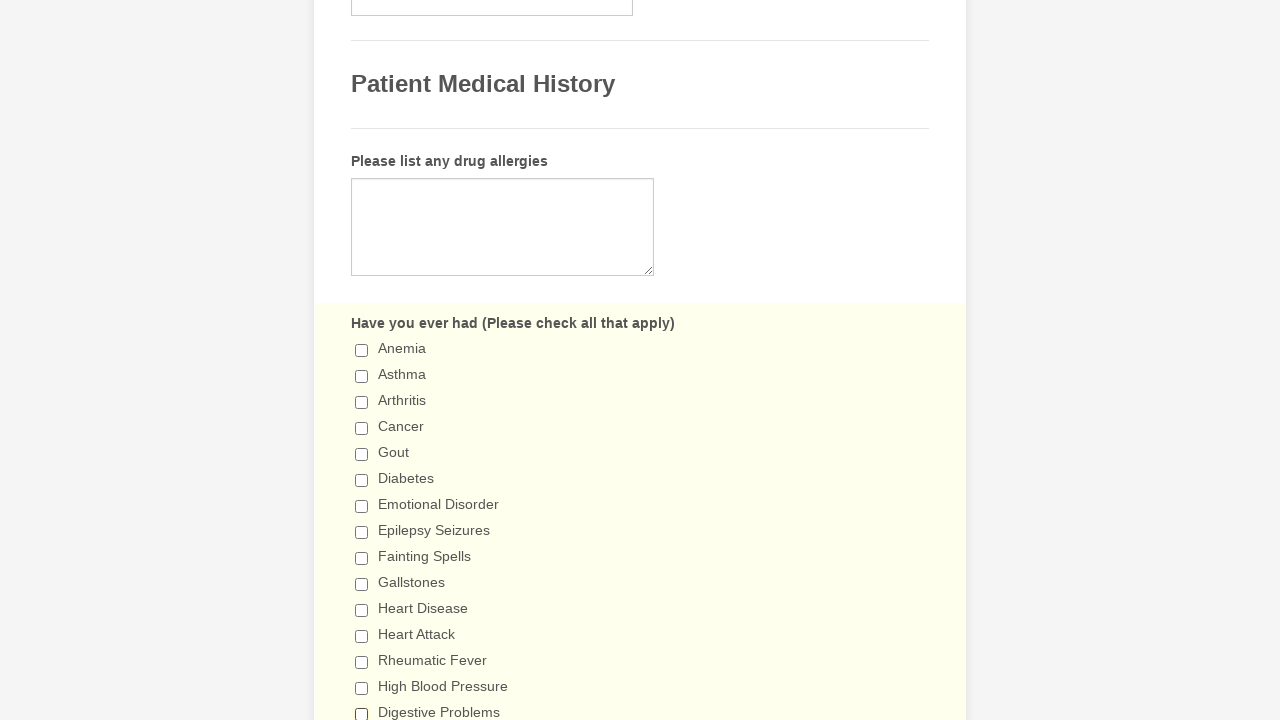

Deselected checkbox 16 of 29 at (362, 360) on input[type='checkbox'] >> nth=15
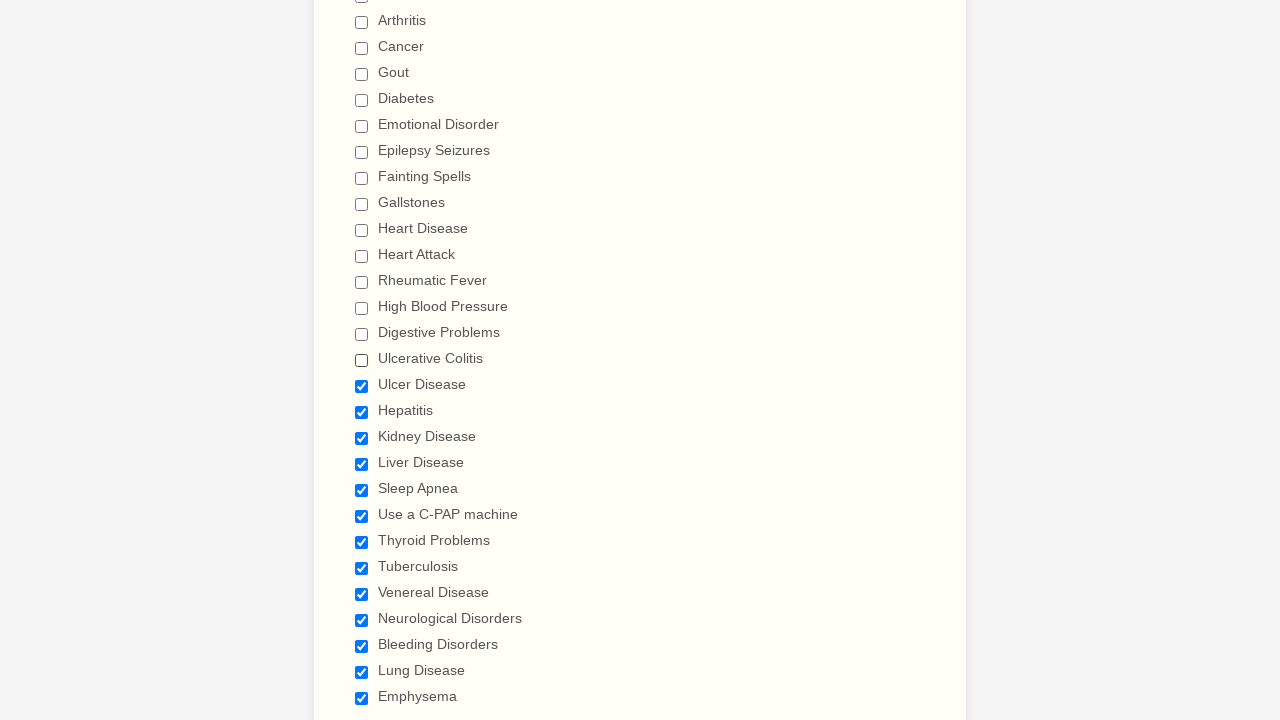

Deselected checkbox 17 of 29 at (362, 386) on input[type='checkbox'] >> nth=16
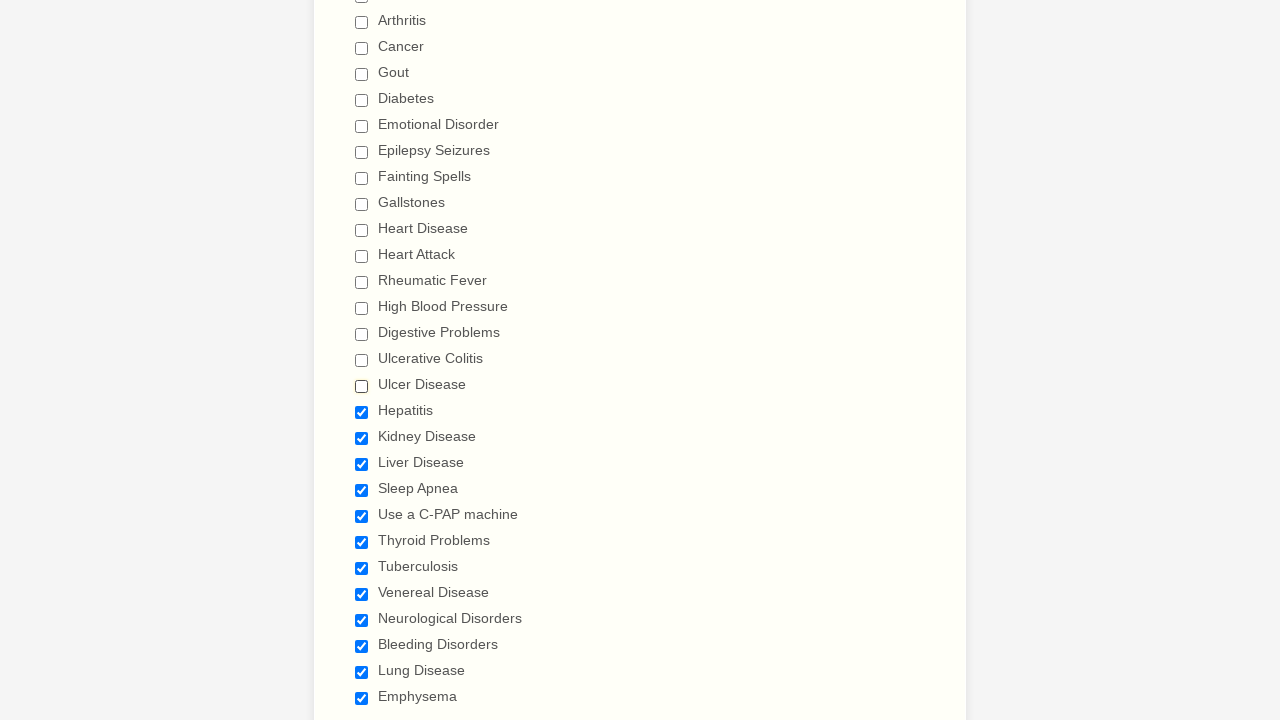

Deselected checkbox 18 of 29 at (362, 412) on input[type='checkbox'] >> nth=17
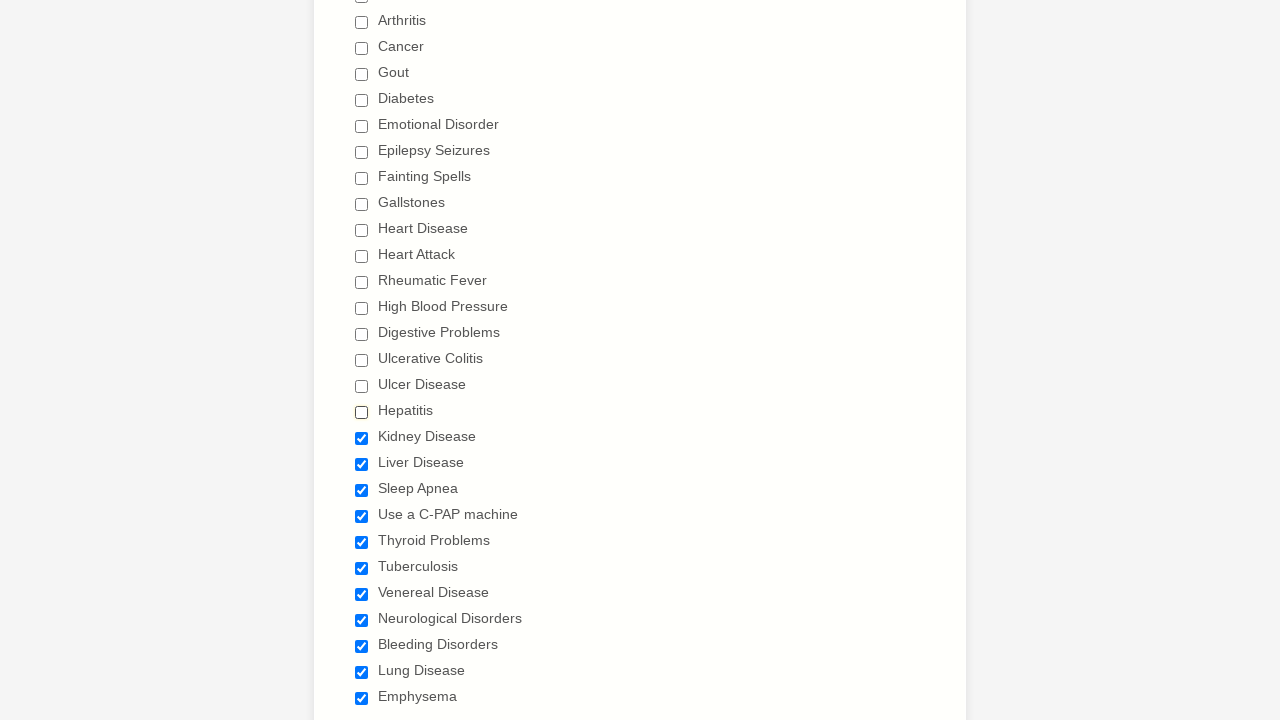

Deselected checkbox 19 of 29 at (362, 438) on input[type='checkbox'] >> nth=18
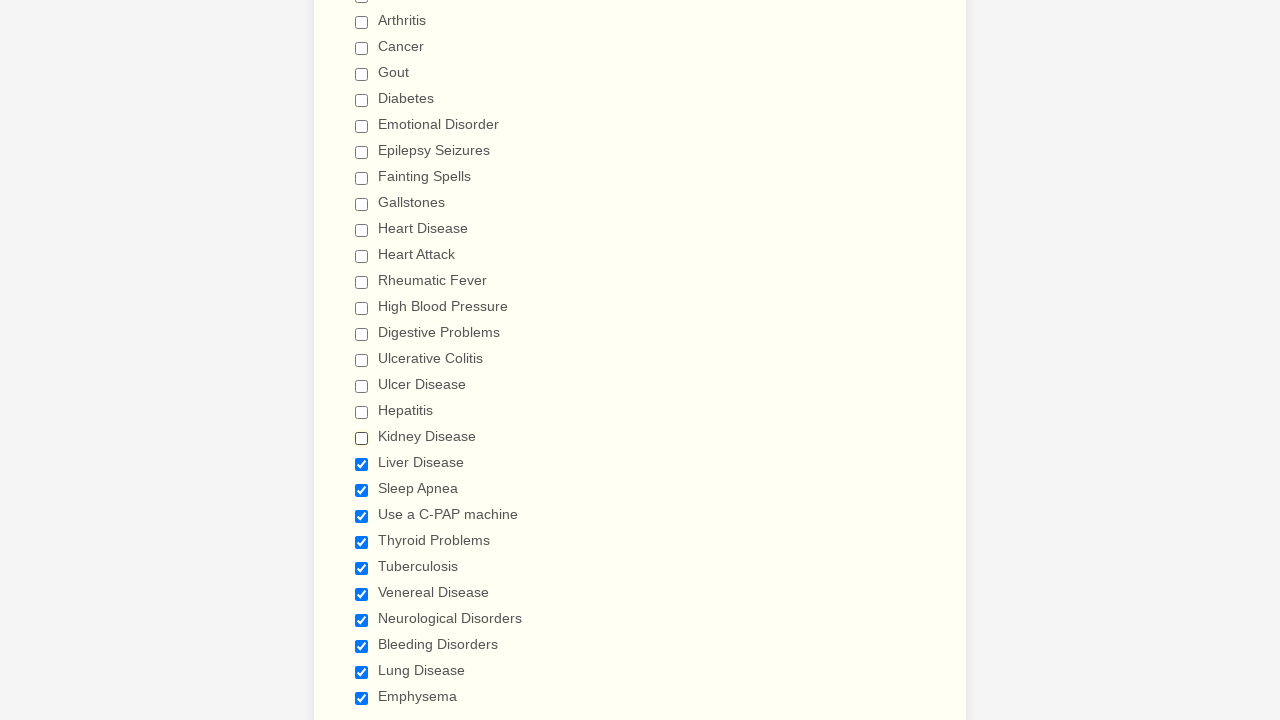

Deselected checkbox 20 of 29 at (362, 464) on input[type='checkbox'] >> nth=19
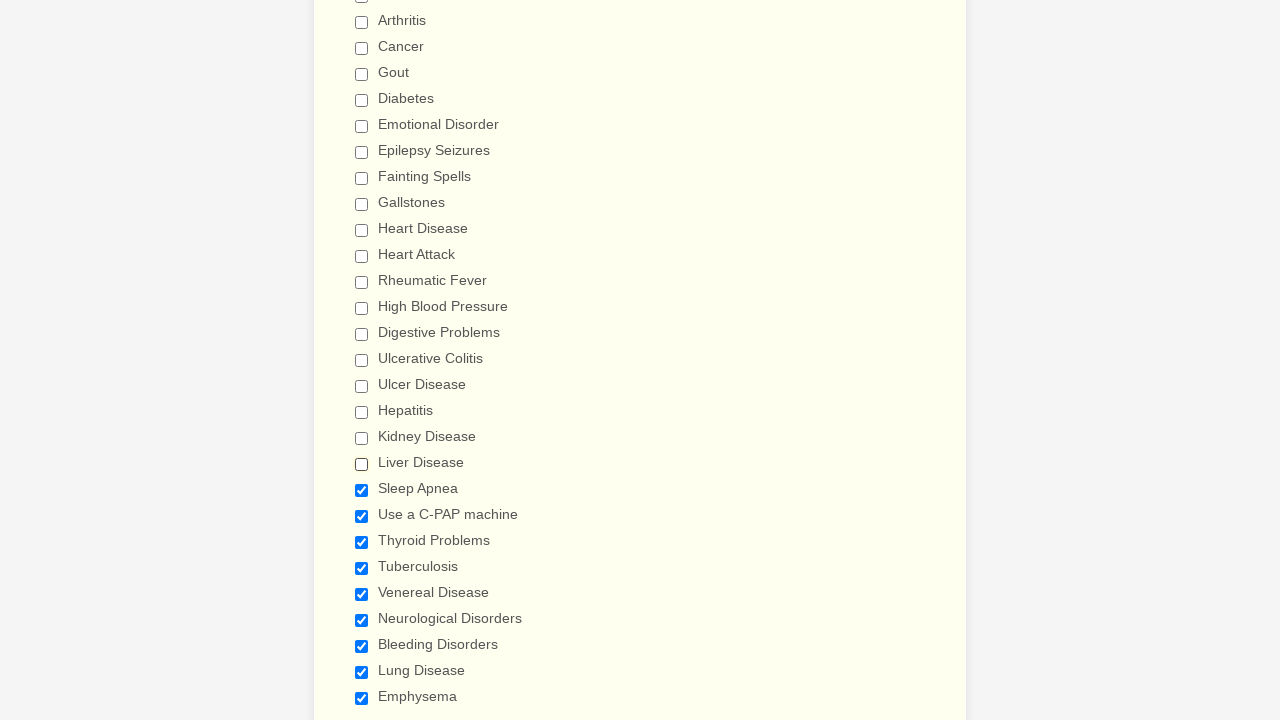

Deselected checkbox 21 of 29 at (362, 490) on input[type='checkbox'] >> nth=20
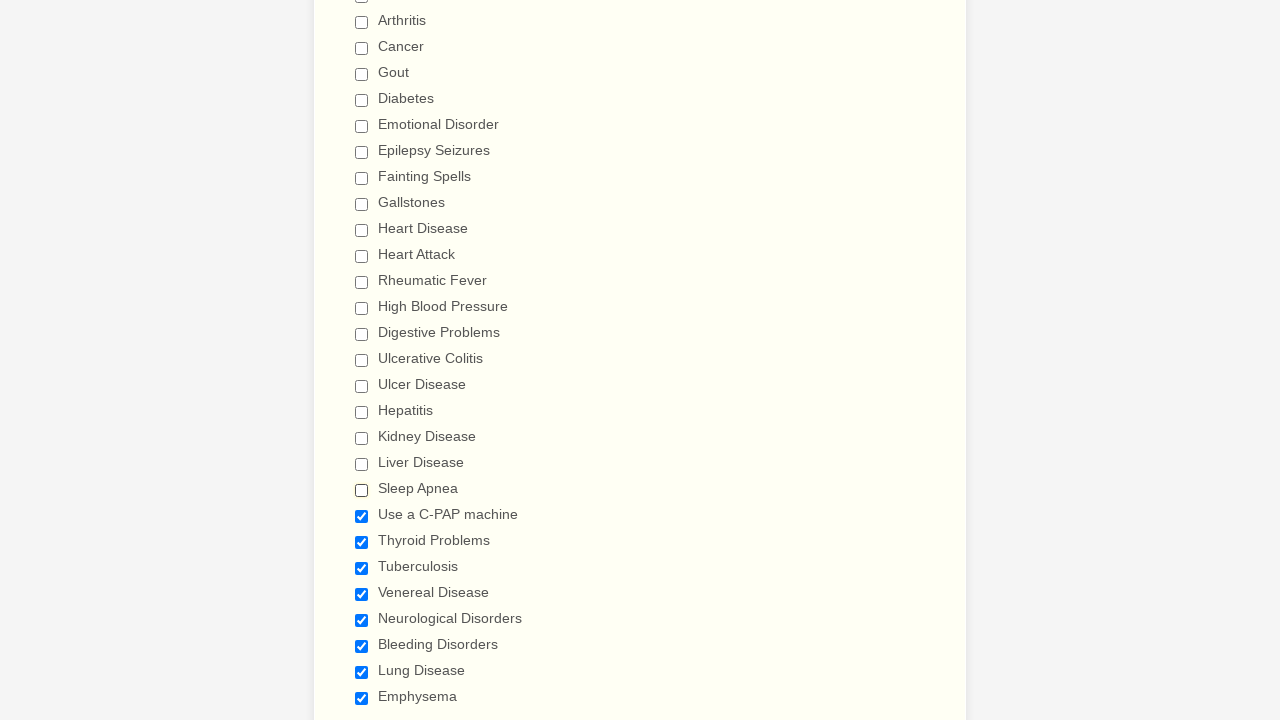

Deselected checkbox 22 of 29 at (362, 516) on input[type='checkbox'] >> nth=21
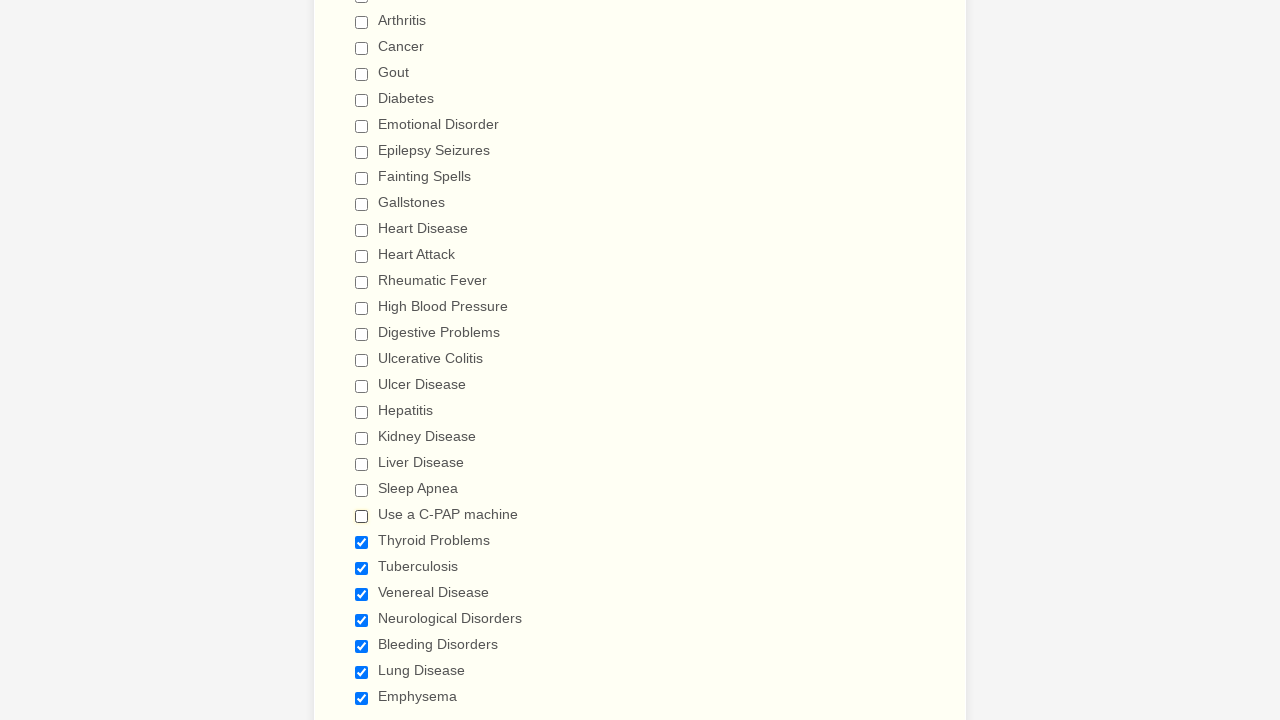

Deselected checkbox 23 of 29 at (362, 542) on input[type='checkbox'] >> nth=22
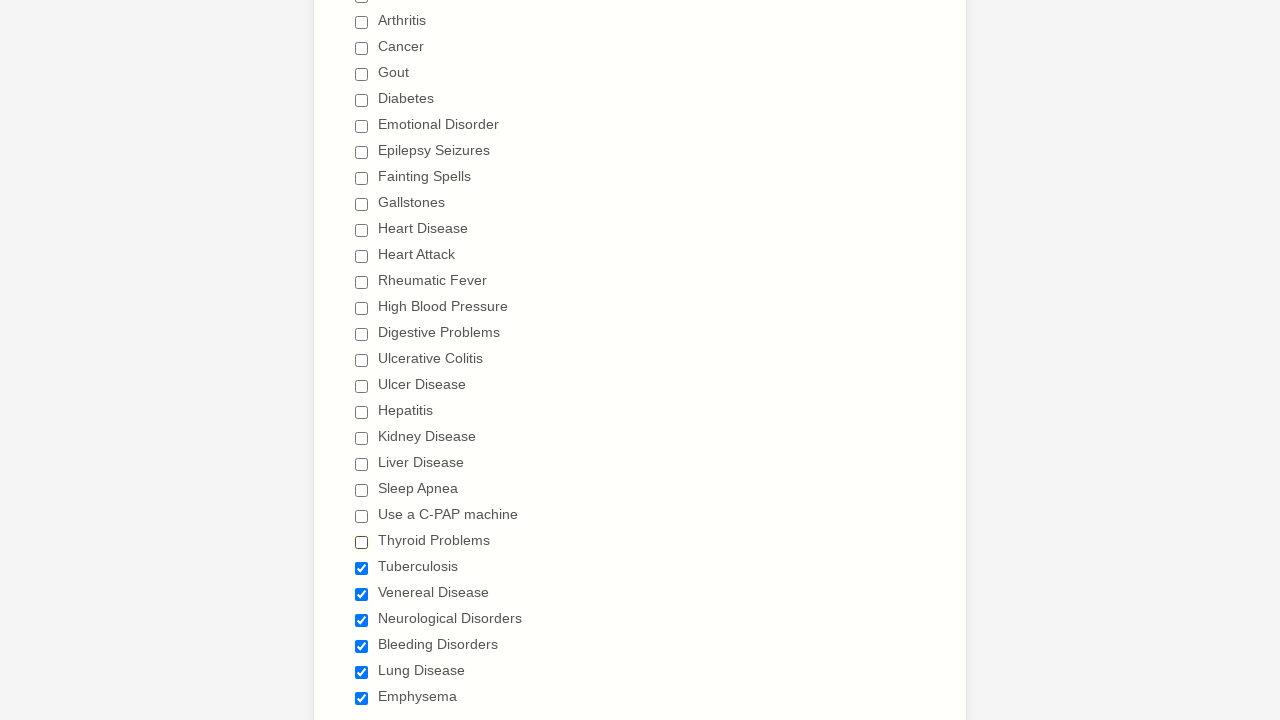

Deselected checkbox 24 of 29 at (362, 568) on input[type='checkbox'] >> nth=23
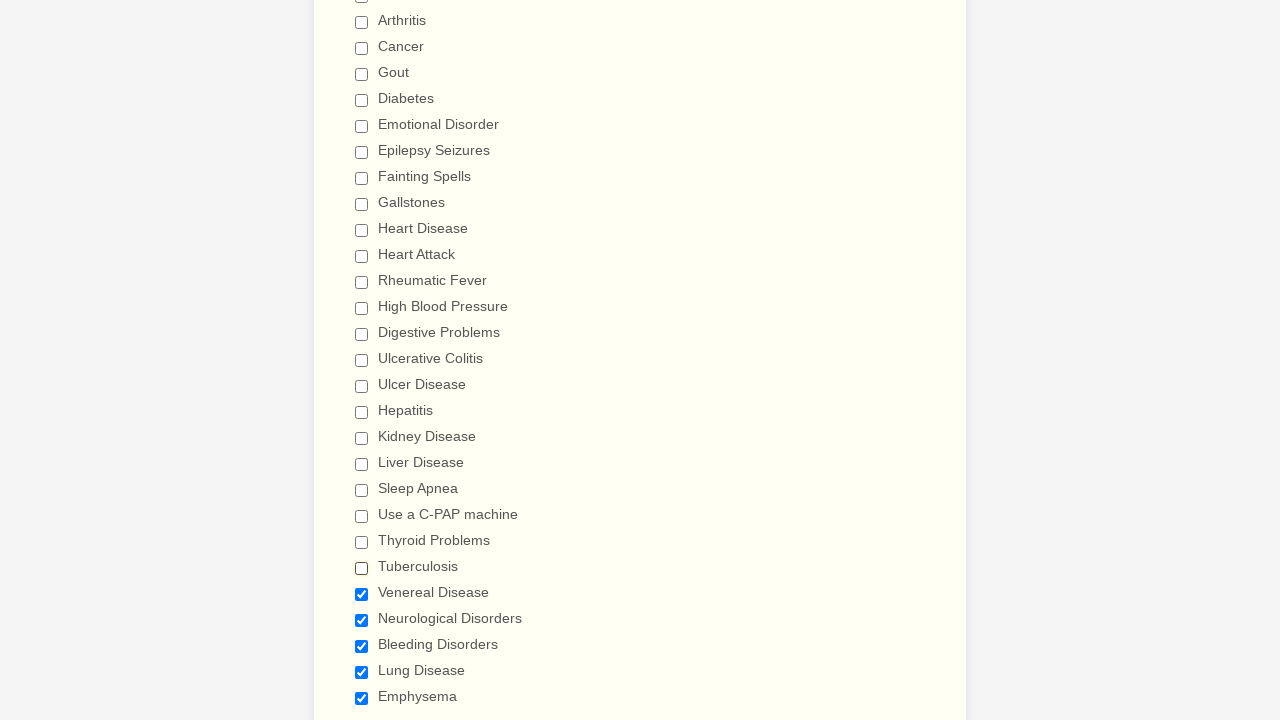

Deselected checkbox 25 of 29 at (362, 594) on input[type='checkbox'] >> nth=24
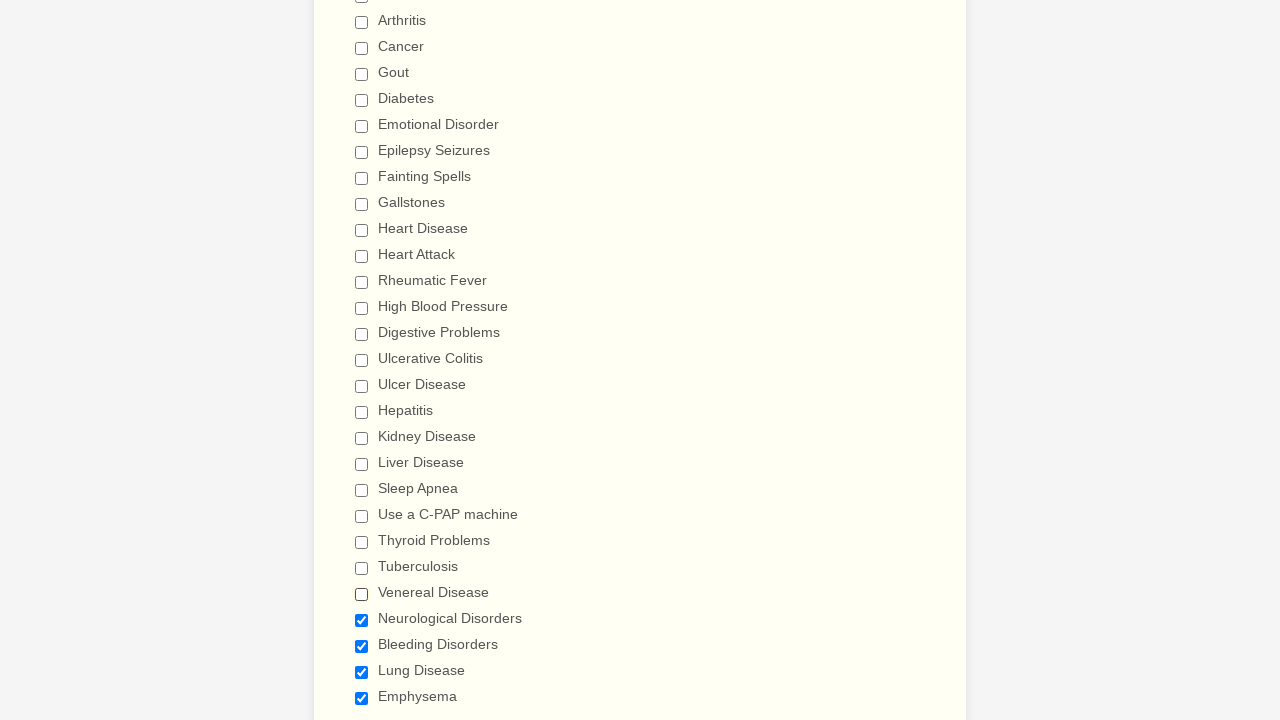

Deselected checkbox 26 of 29 at (362, 620) on input[type='checkbox'] >> nth=25
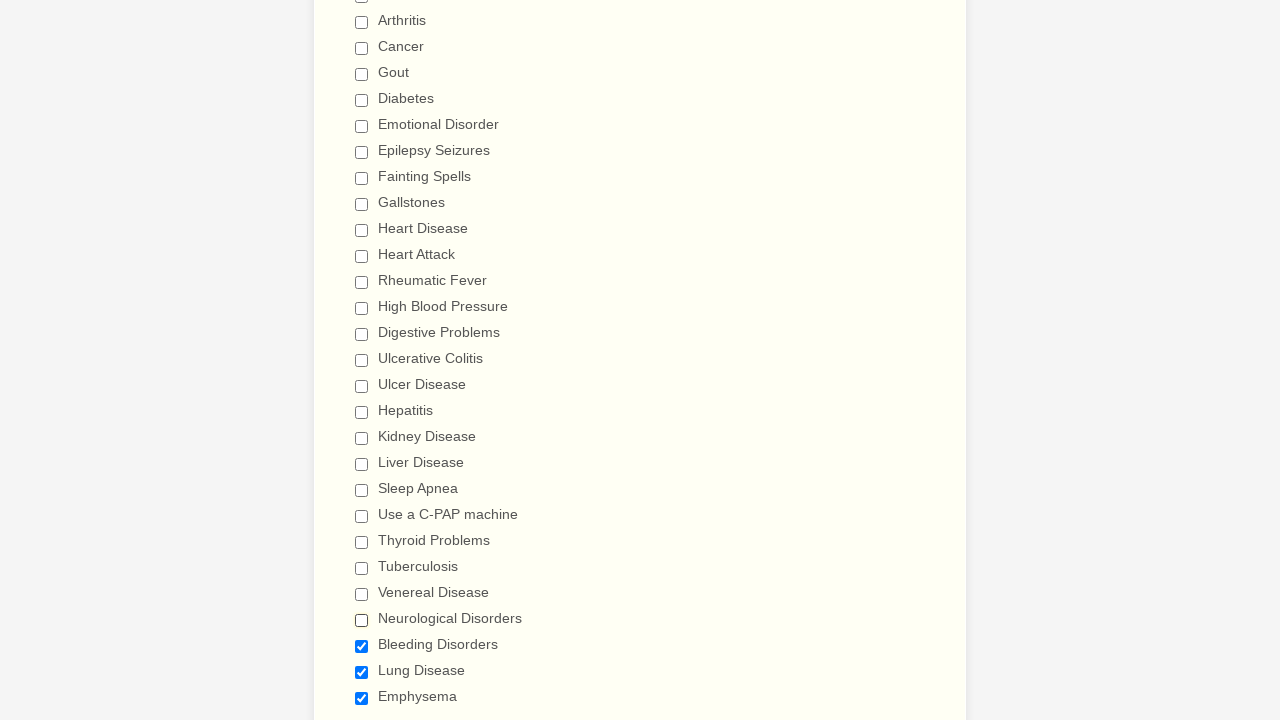

Deselected checkbox 27 of 29 at (362, 646) on input[type='checkbox'] >> nth=26
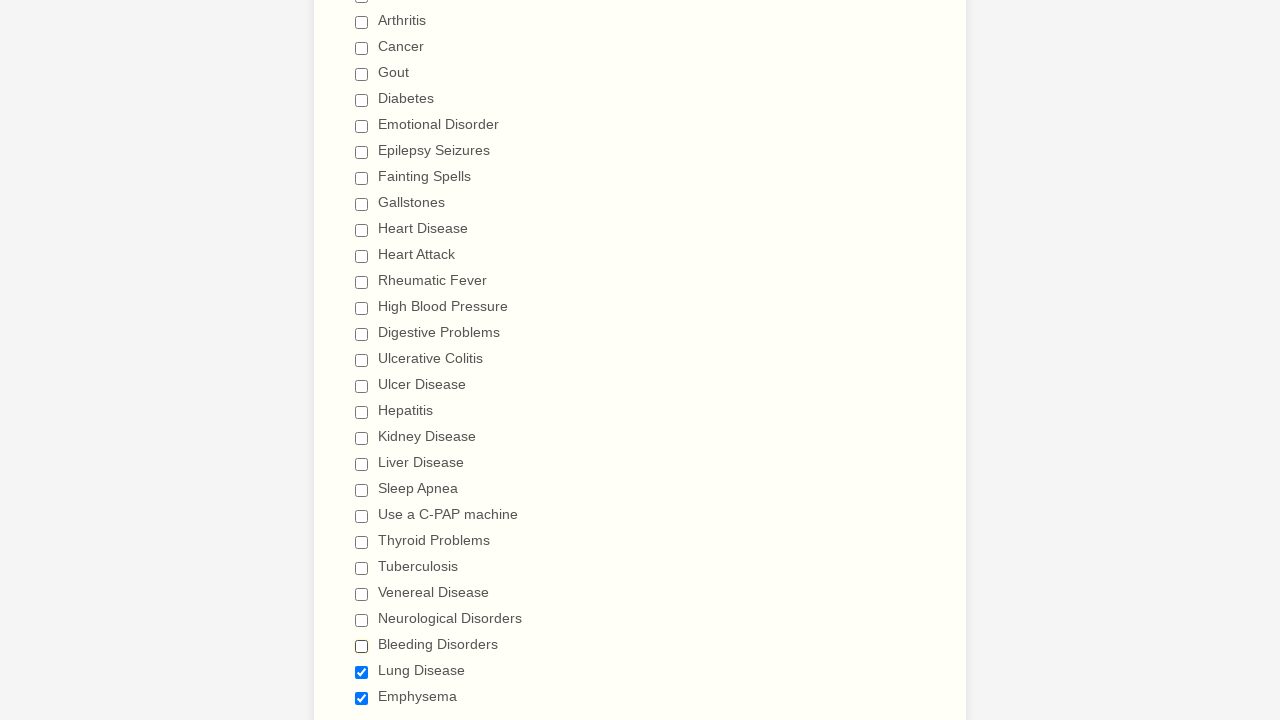

Deselected checkbox 28 of 29 at (362, 672) on input[type='checkbox'] >> nth=27
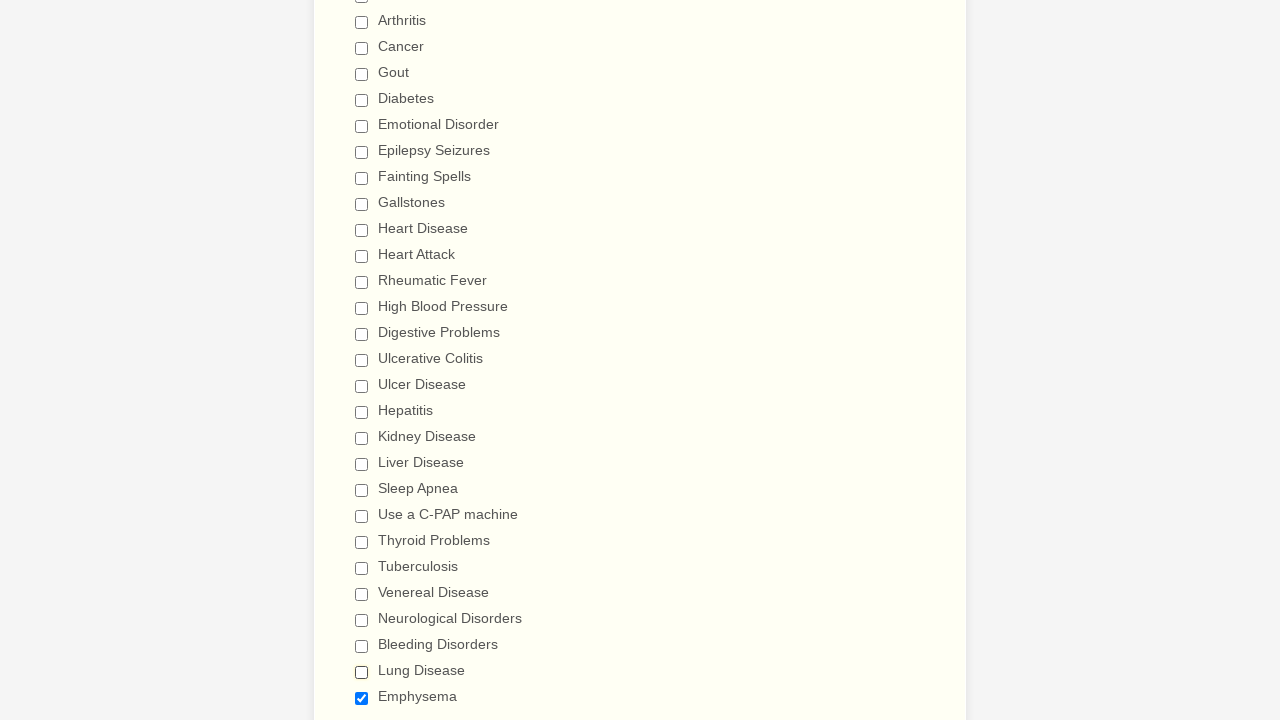

Deselected checkbox 29 of 29 at (362, 698) on input[type='checkbox'] >> nth=28
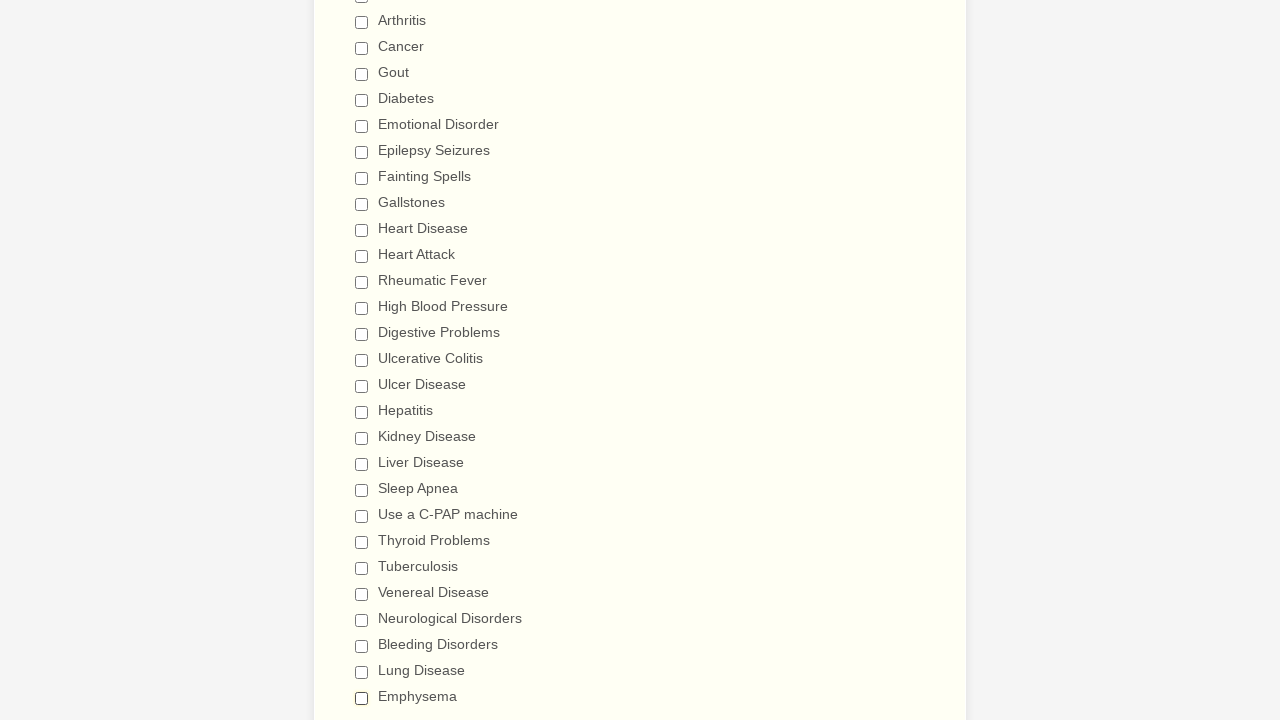

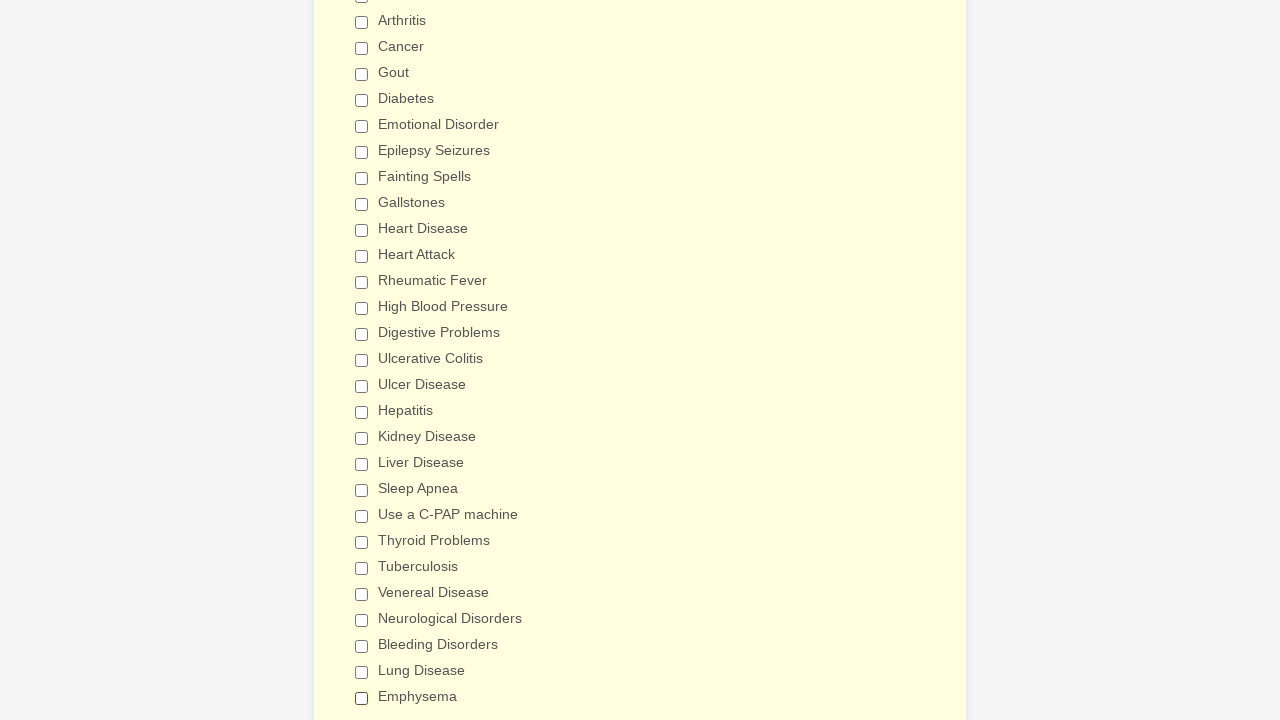